Tests a note-taking application by navigating to lesson 4, adding multiple notes with titles and descriptions, and then testing the search functionality by searching for each note title.

Starting URL: https://material.playwrightvn.com/

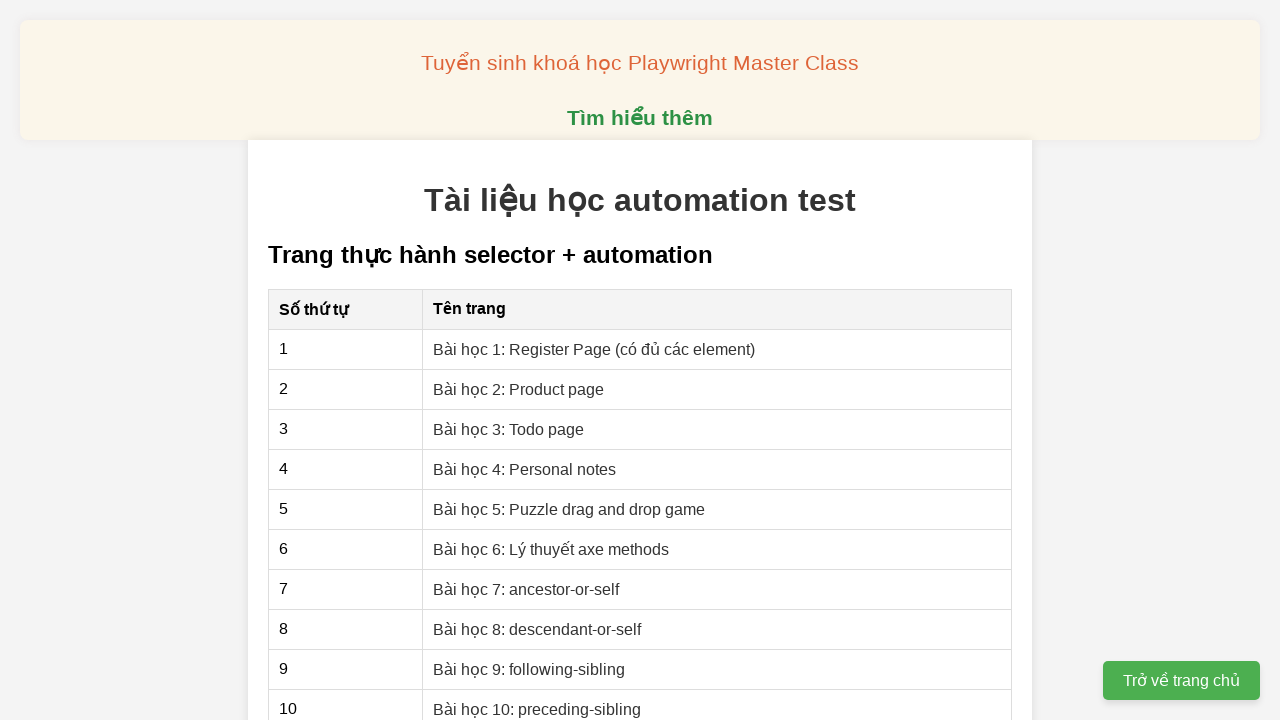

Clicked link to navigate to Lesson 4 (04-xpath-personal-notes.html) at (525, 469) on xpath=//a[@href="04-xpath-personal-notes.html"]
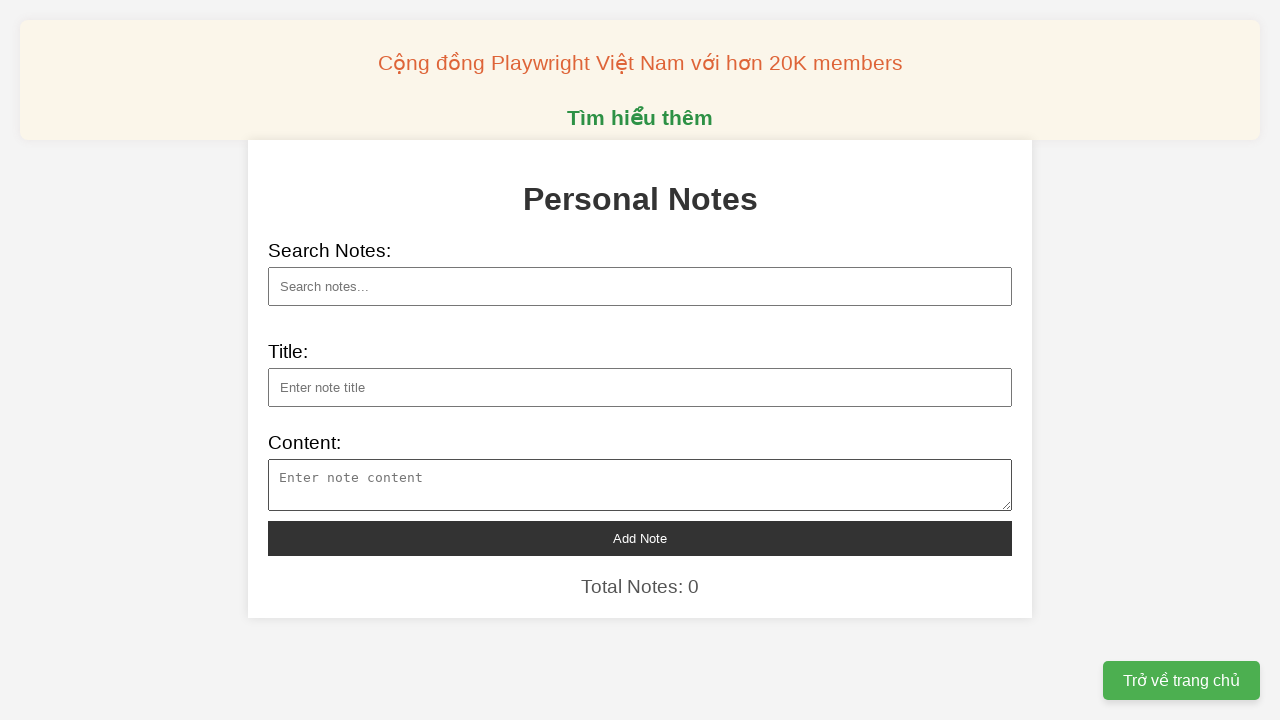

Filled note title with 'tile 1' on //input[@id='note-title']
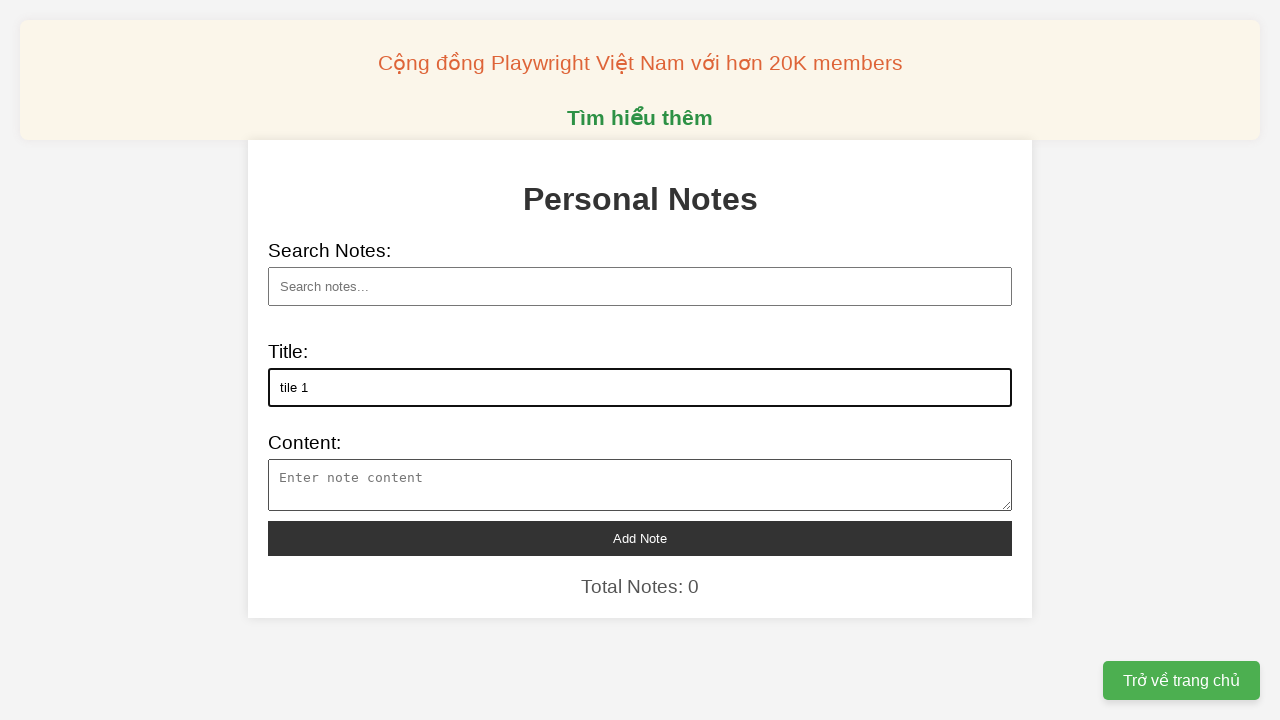

Filled note description with 'title 1 desscription' on //textarea[@id='note-content']
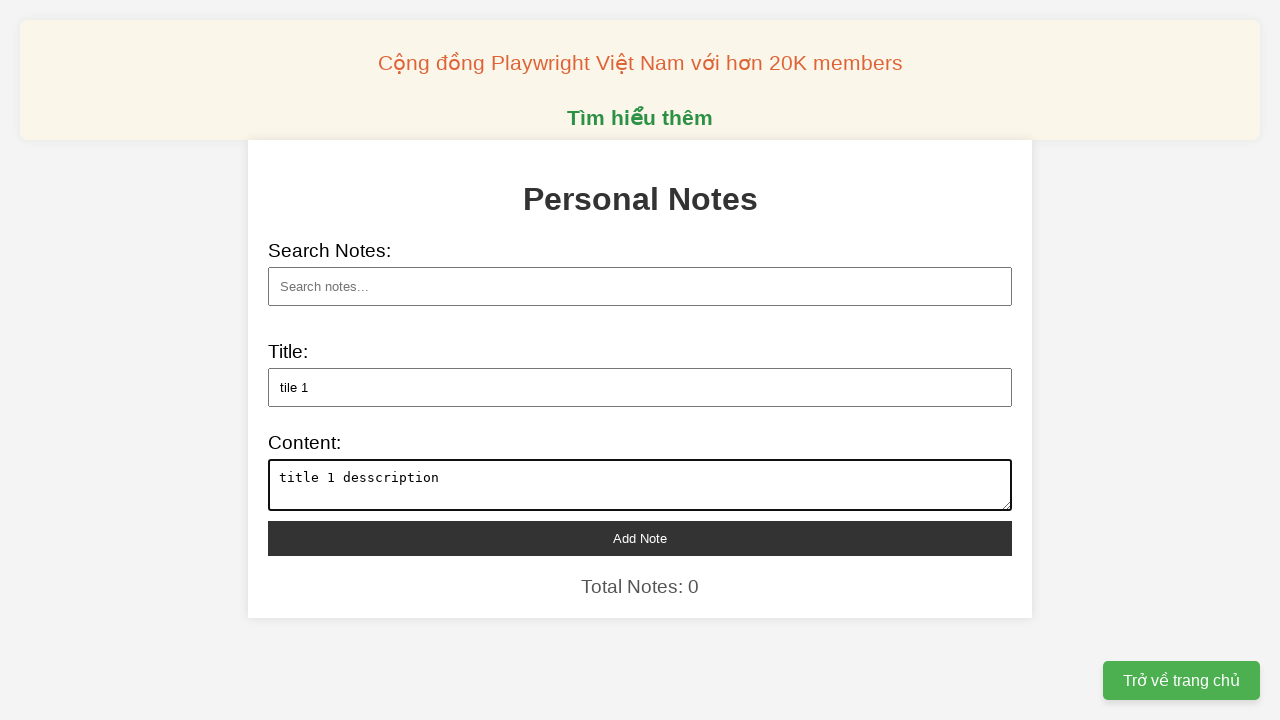

Clicked add button to create note 'tile 1' at (640, 538) on xpath=//button[@id='add-note']
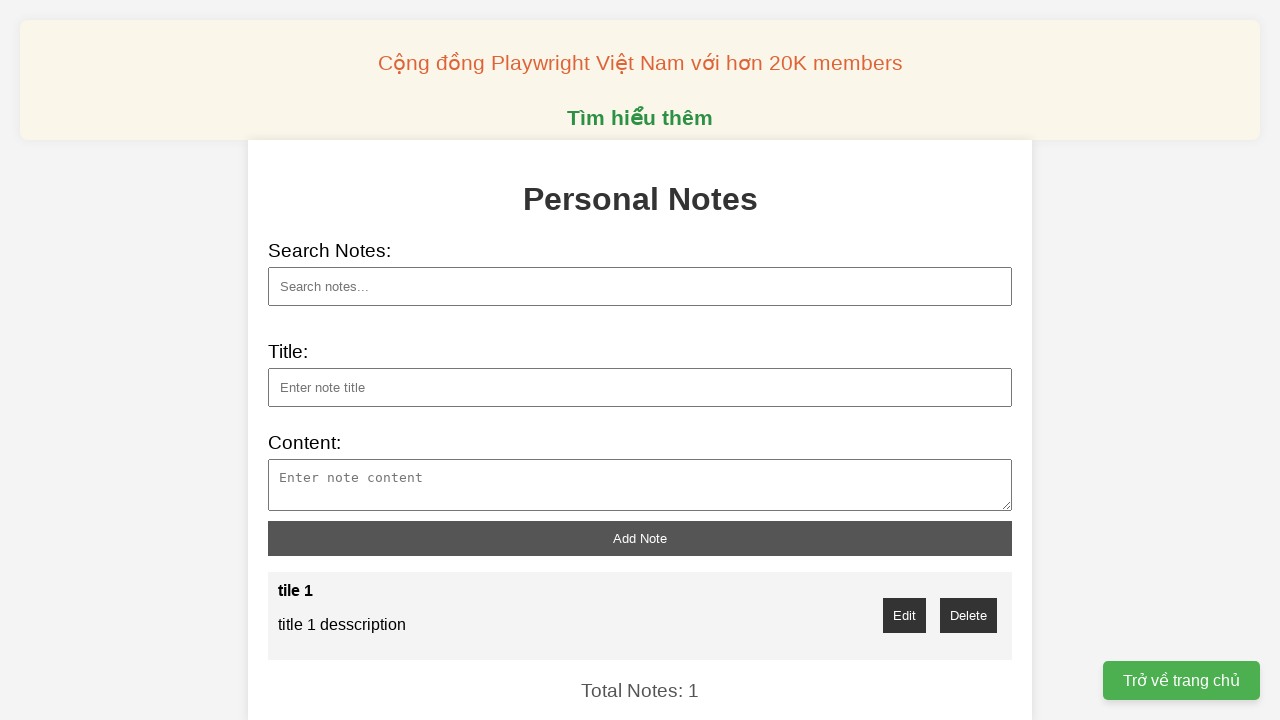

Filled note title with 'tile 2' on //input[@id='note-title']
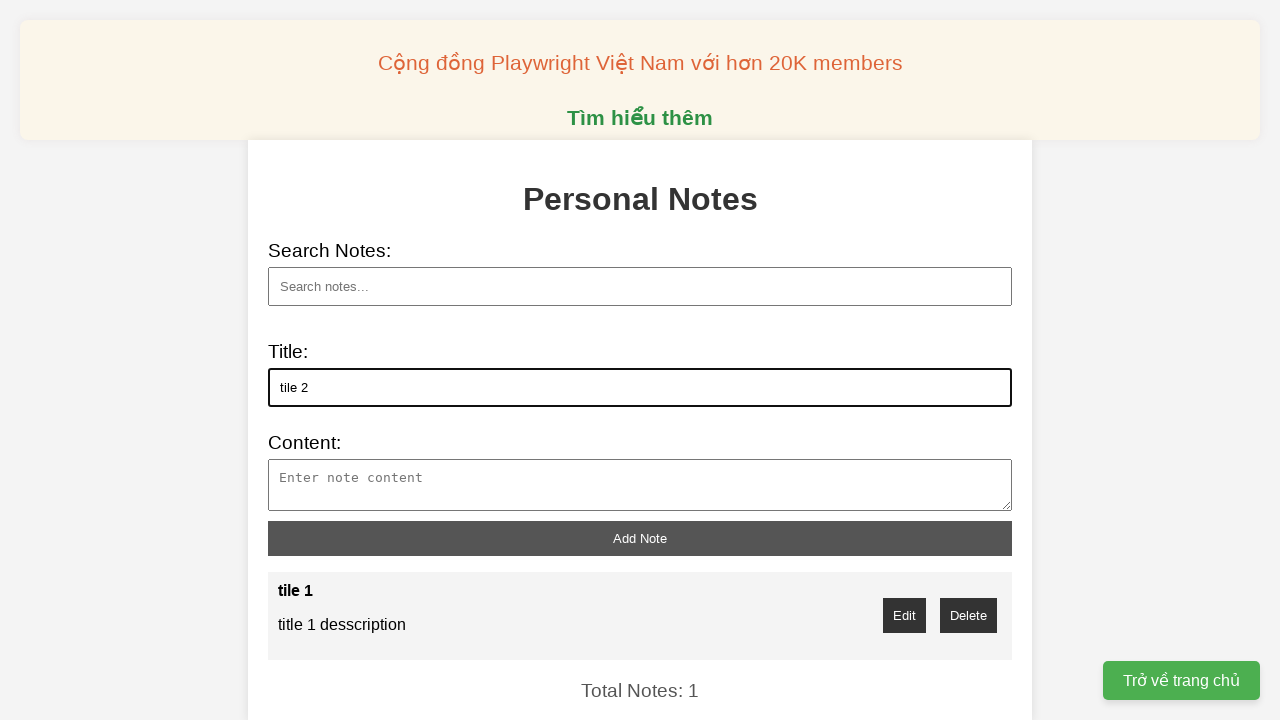

Filled note description with 'title 2 desscription' on //textarea[@id='note-content']
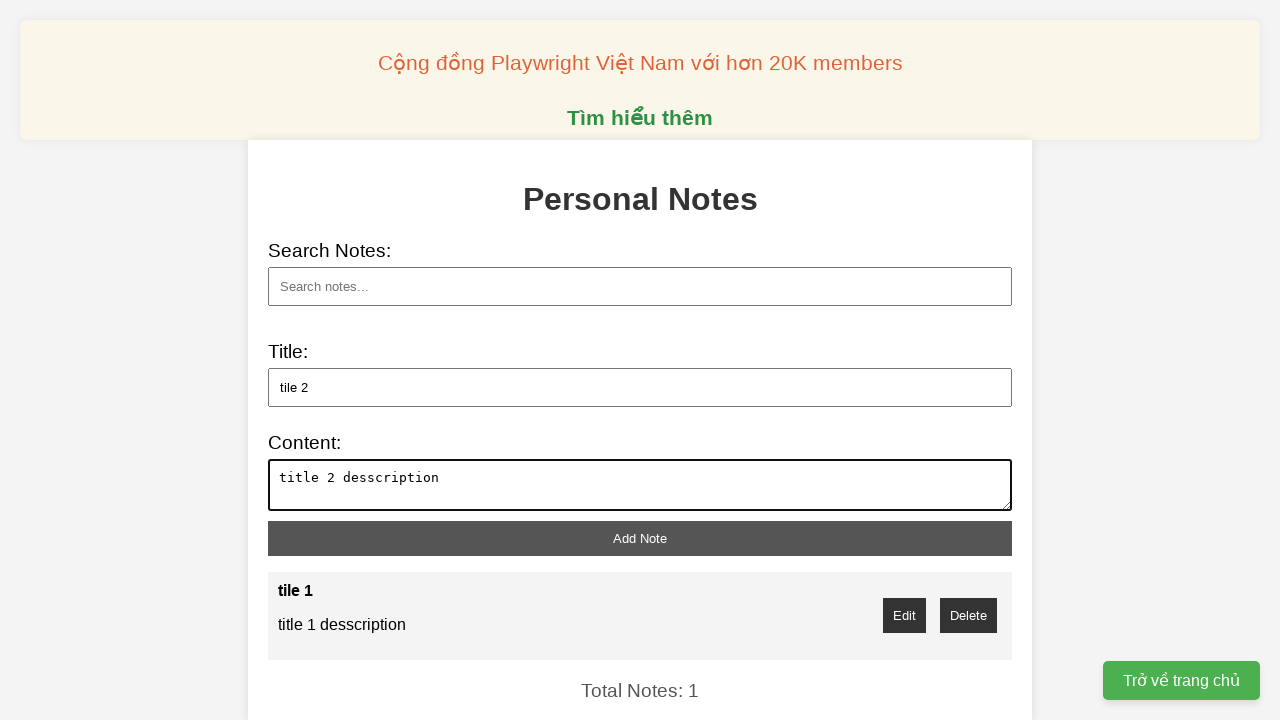

Clicked add button to create note 'tile 2' at (640, 538) on xpath=//button[@id='add-note']
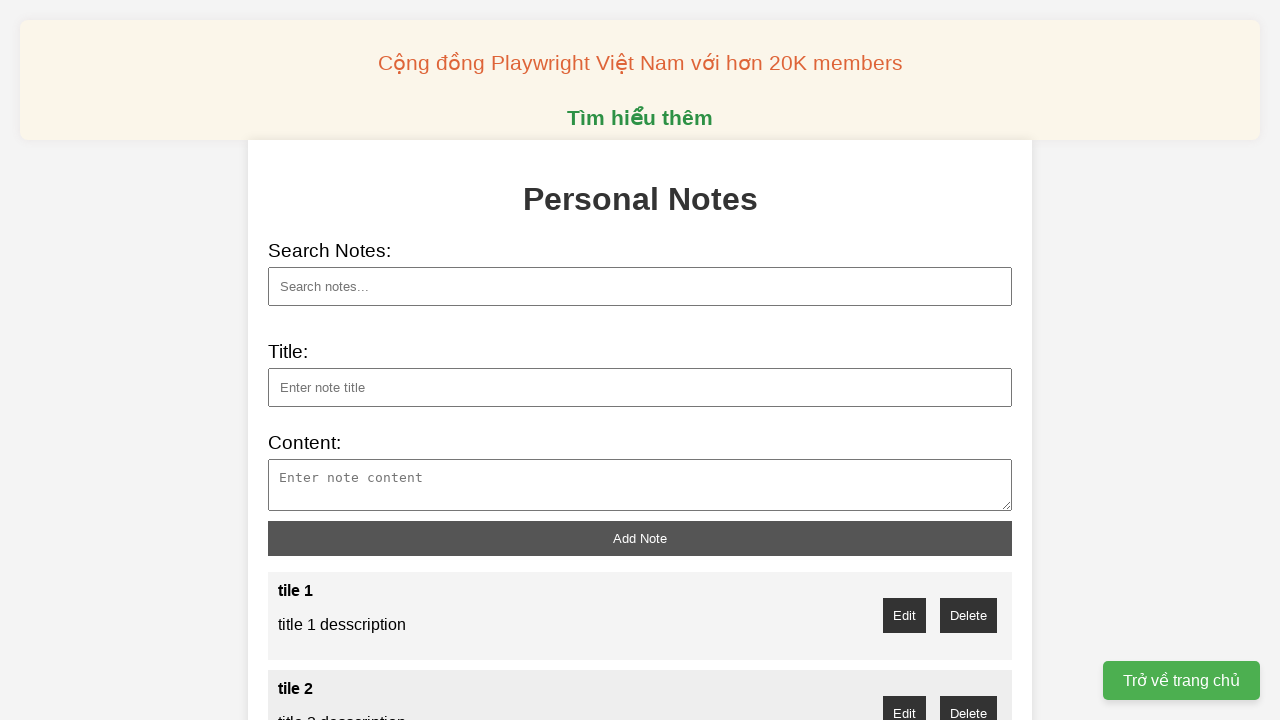

Filled note title with 'tile 3' on //input[@id='note-title']
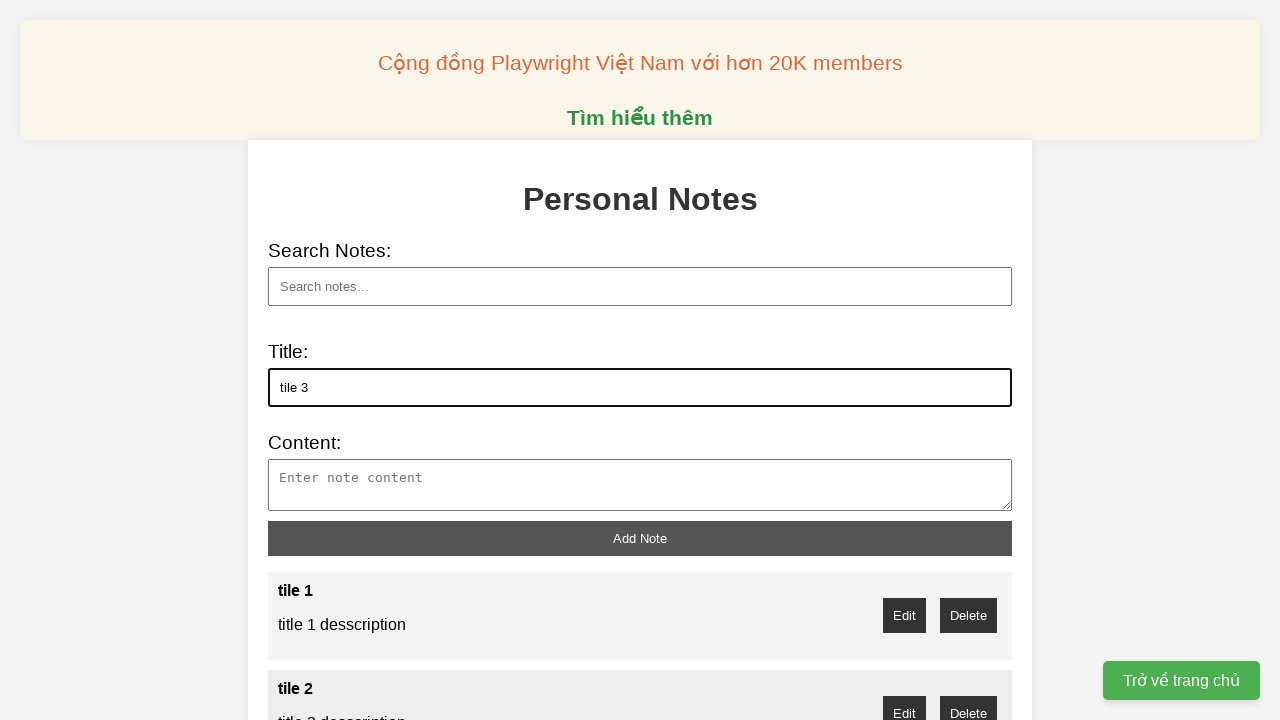

Filled note description with 'title 3 desscription' on //textarea[@id='note-content']
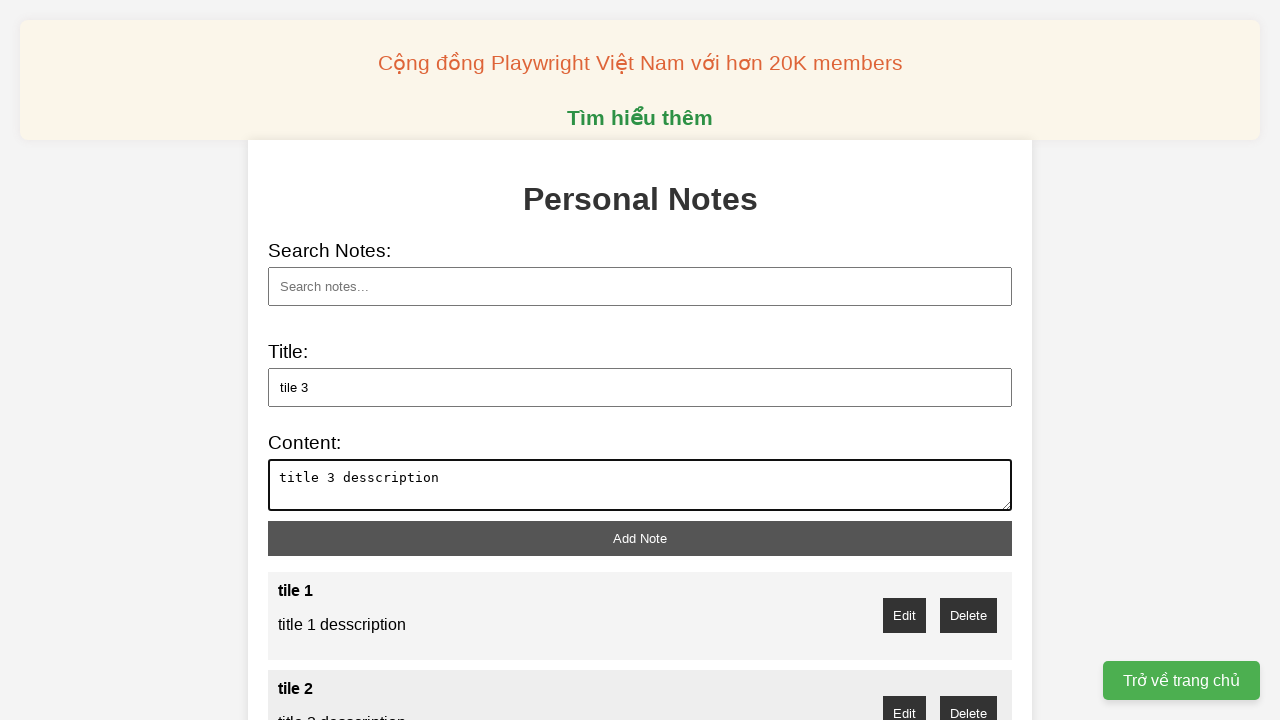

Clicked add button to create note 'tile 3' at (640, 538) on xpath=//button[@id='add-note']
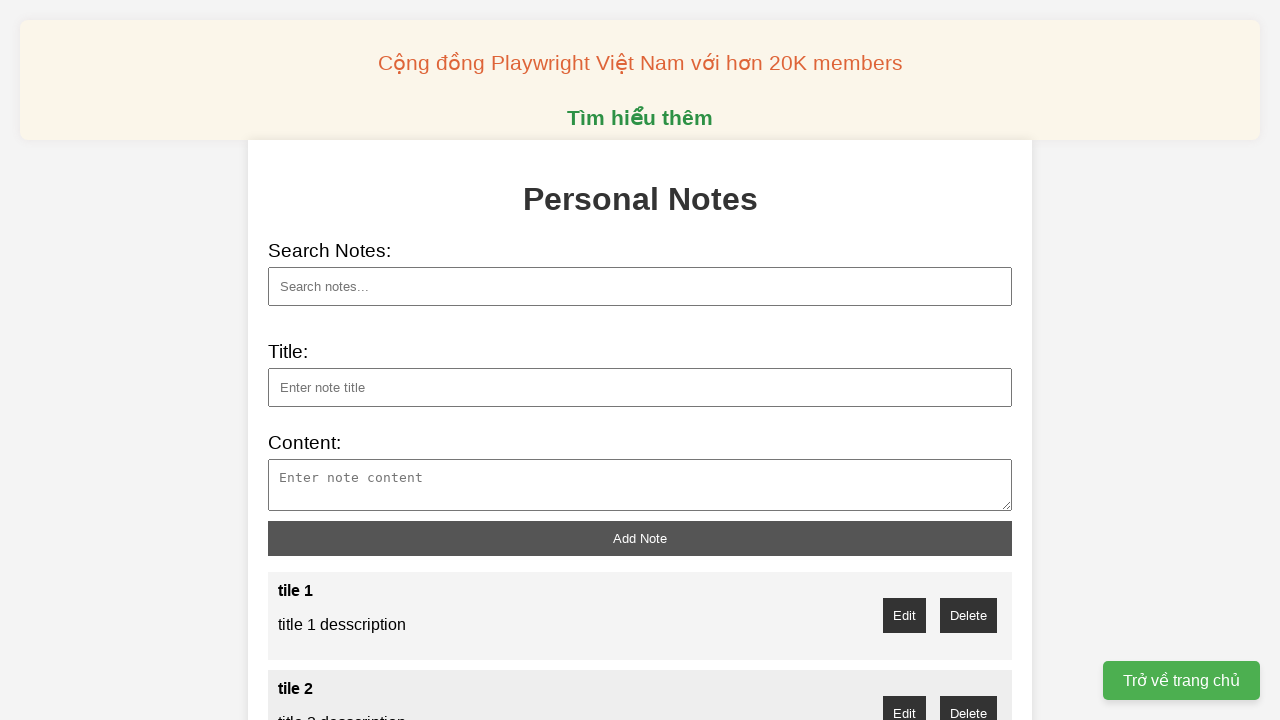

Filled note title with 'tile 4' on //input[@id='note-title']
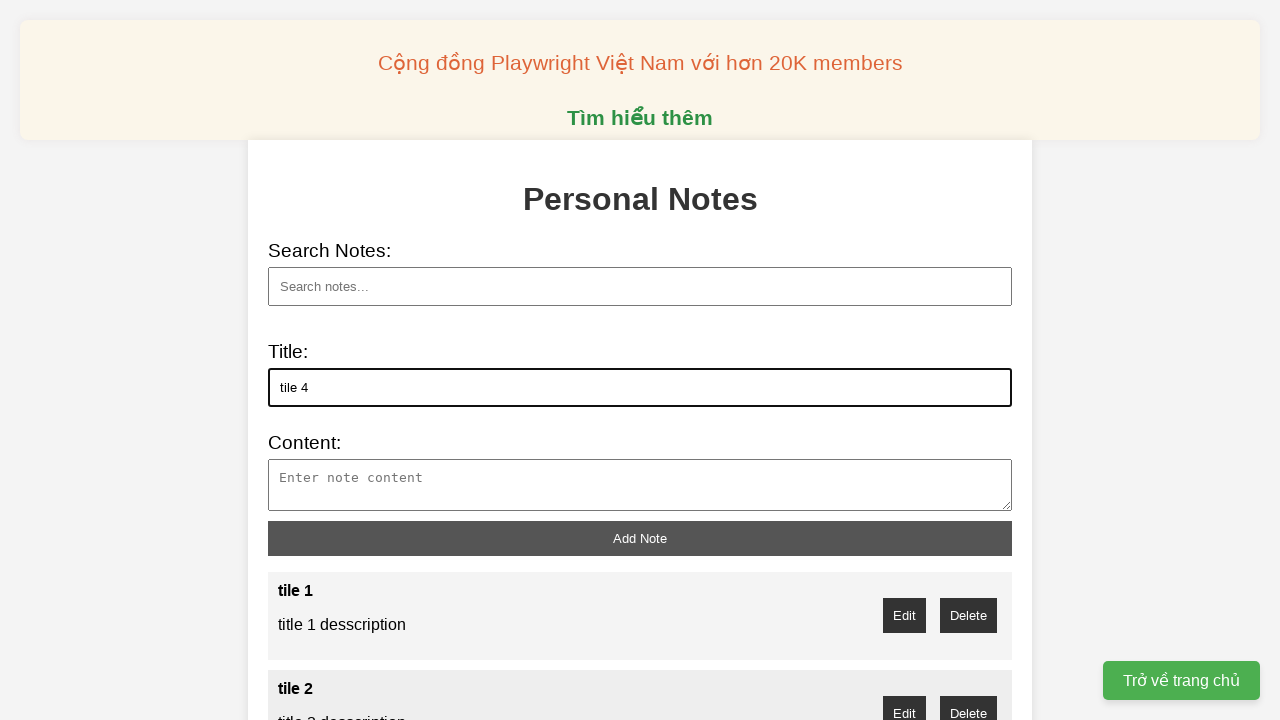

Filled note description with 'title 4 desscription' on //textarea[@id='note-content']
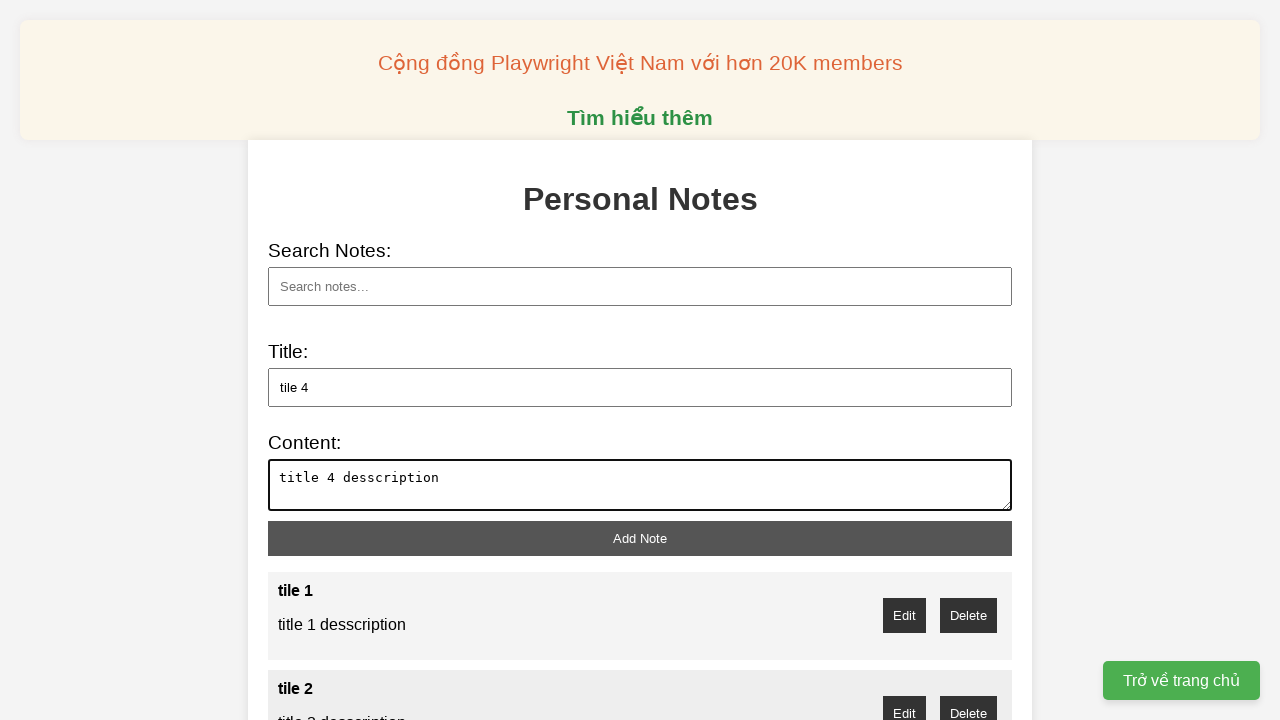

Clicked add button to create note 'tile 4' at (640, 538) on xpath=//button[@id='add-note']
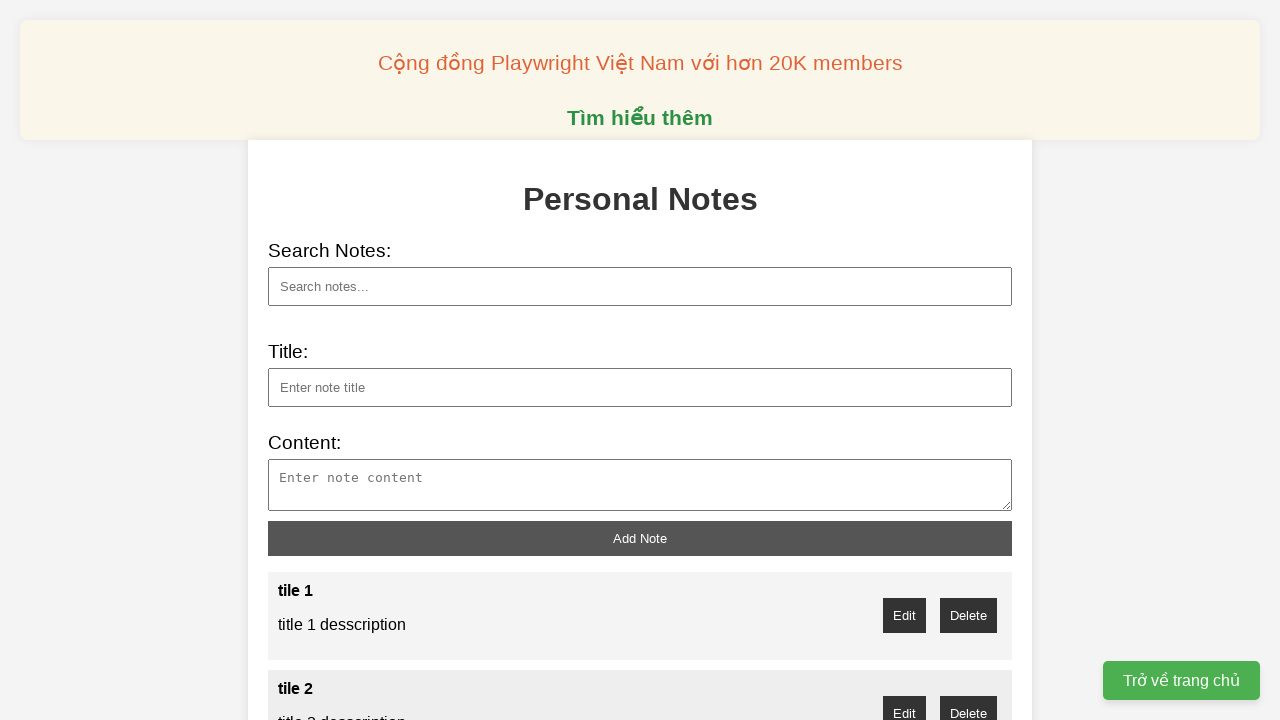

Filled note title with 'tile 5' on //input[@id='note-title']
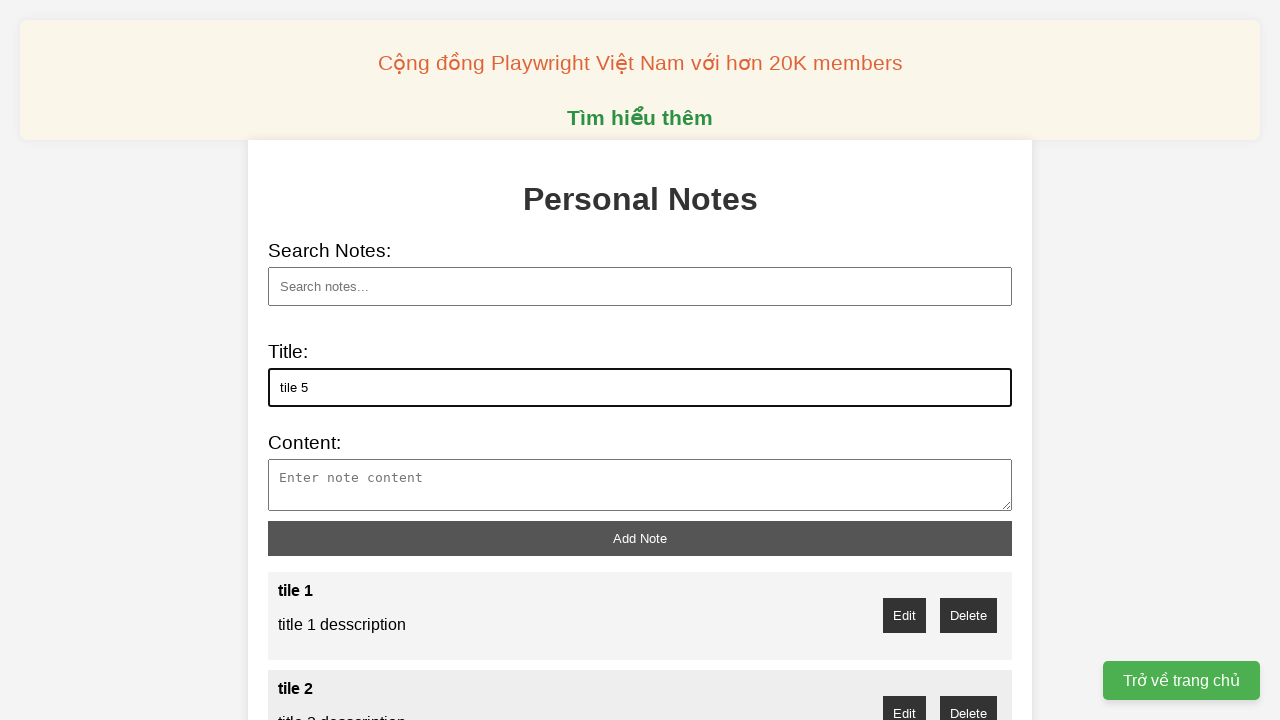

Filled note description with 'title 5 desscription' on //textarea[@id='note-content']
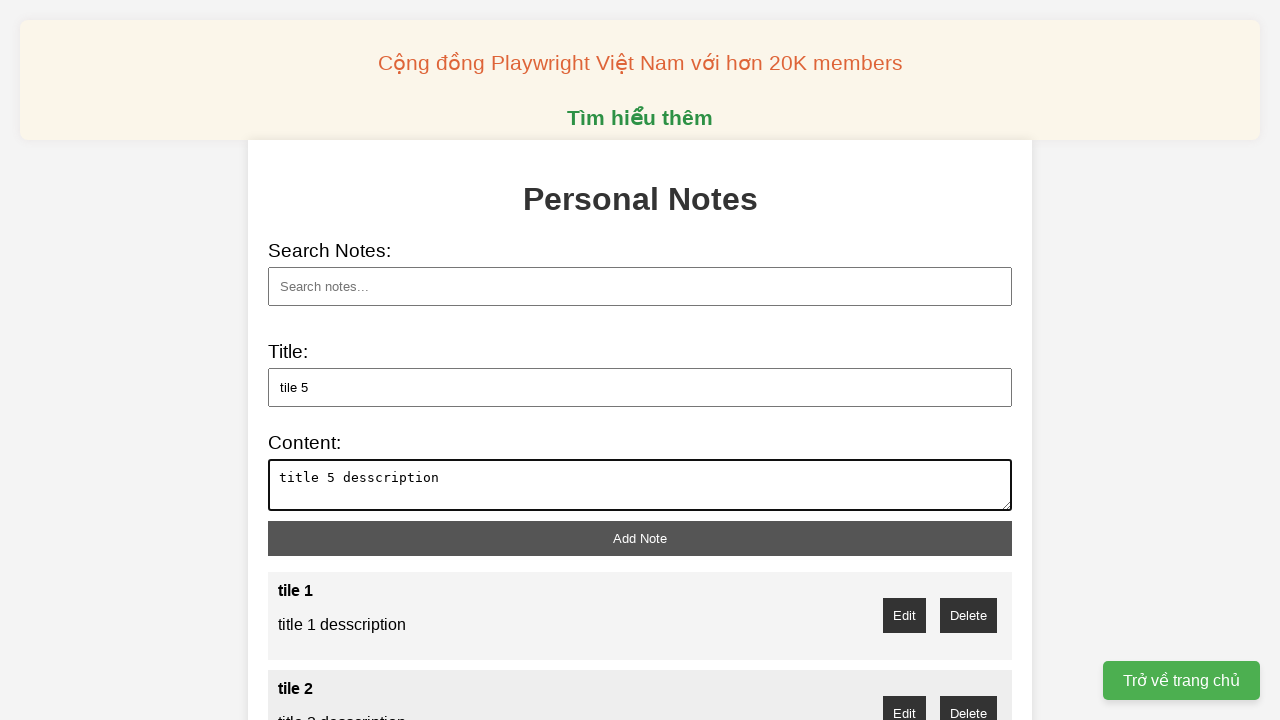

Clicked add button to create note 'tile 5' at (640, 538) on xpath=//button[@id='add-note']
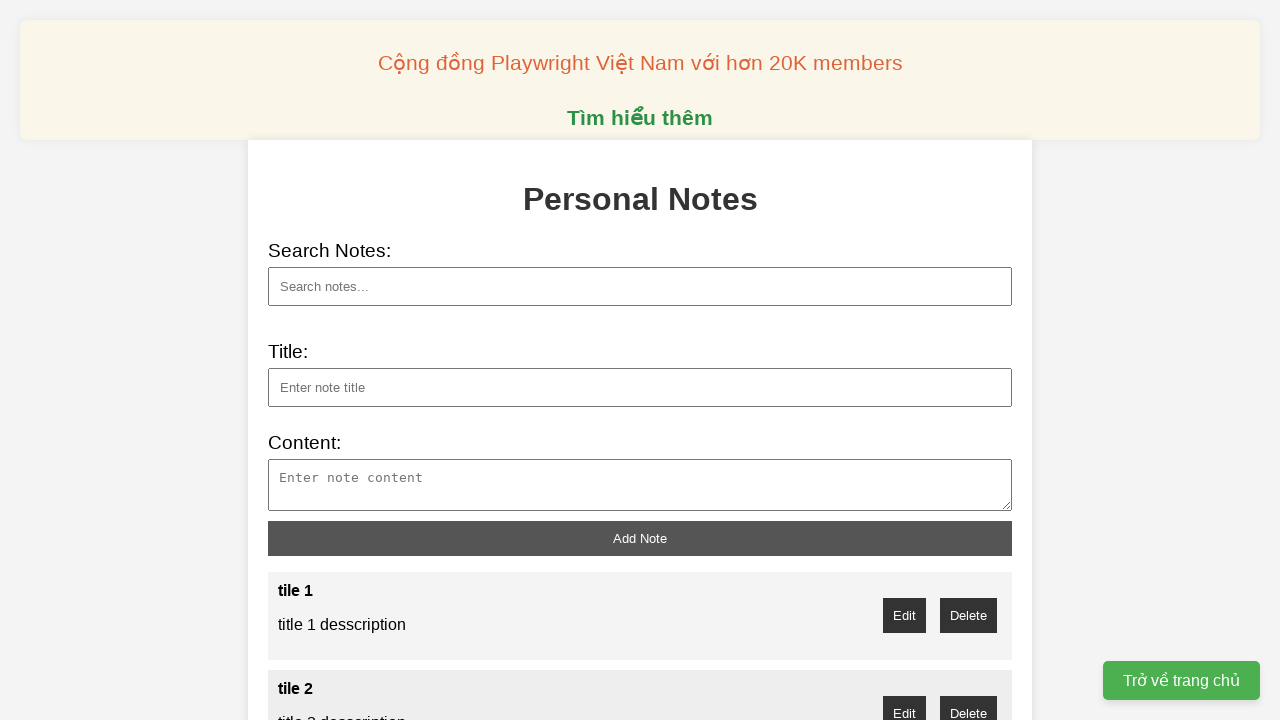

Filled note title with 'tile 6' on //input[@id='note-title']
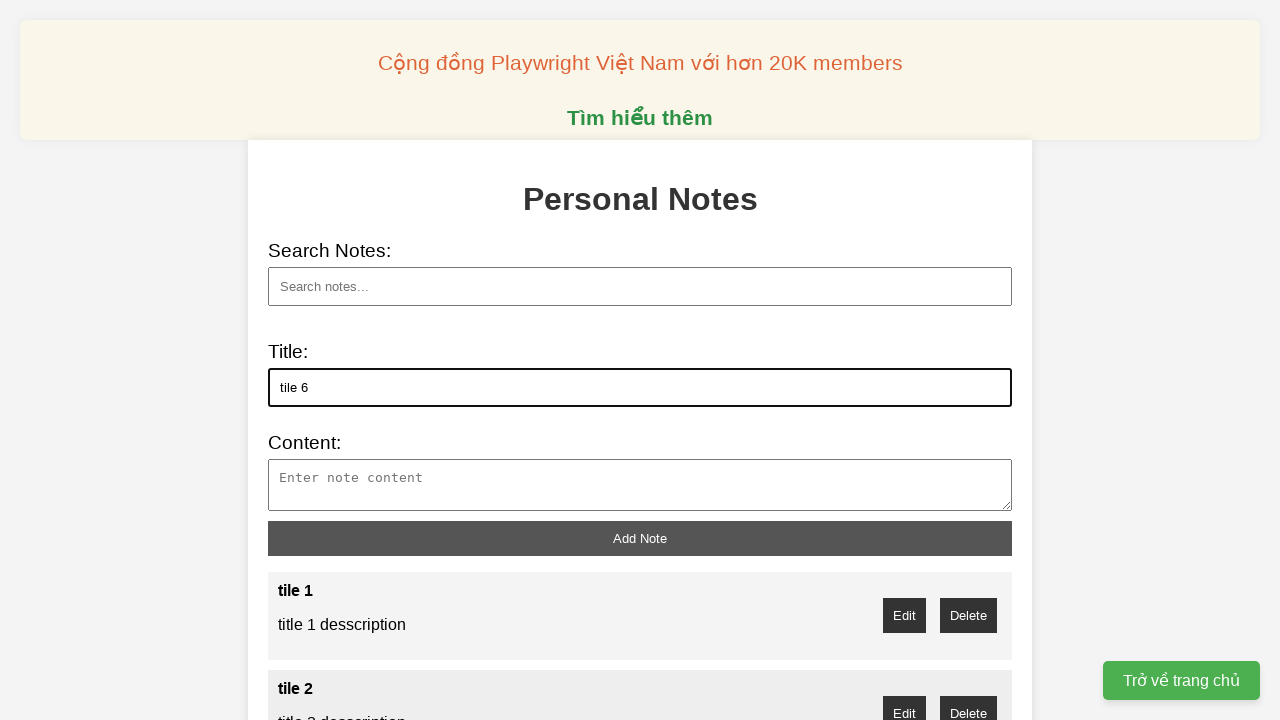

Filled note description with 'title 6 desscription' on //textarea[@id='note-content']
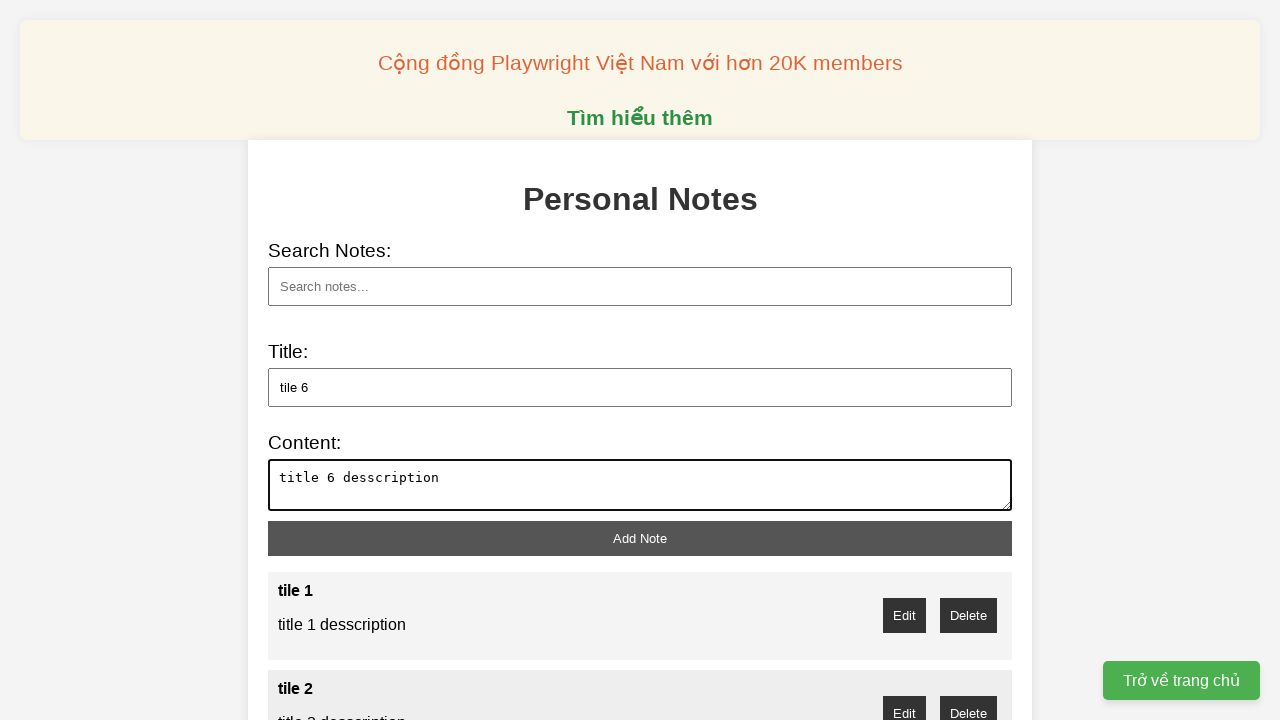

Clicked add button to create note 'tile 6' at (640, 538) on xpath=//button[@id='add-note']
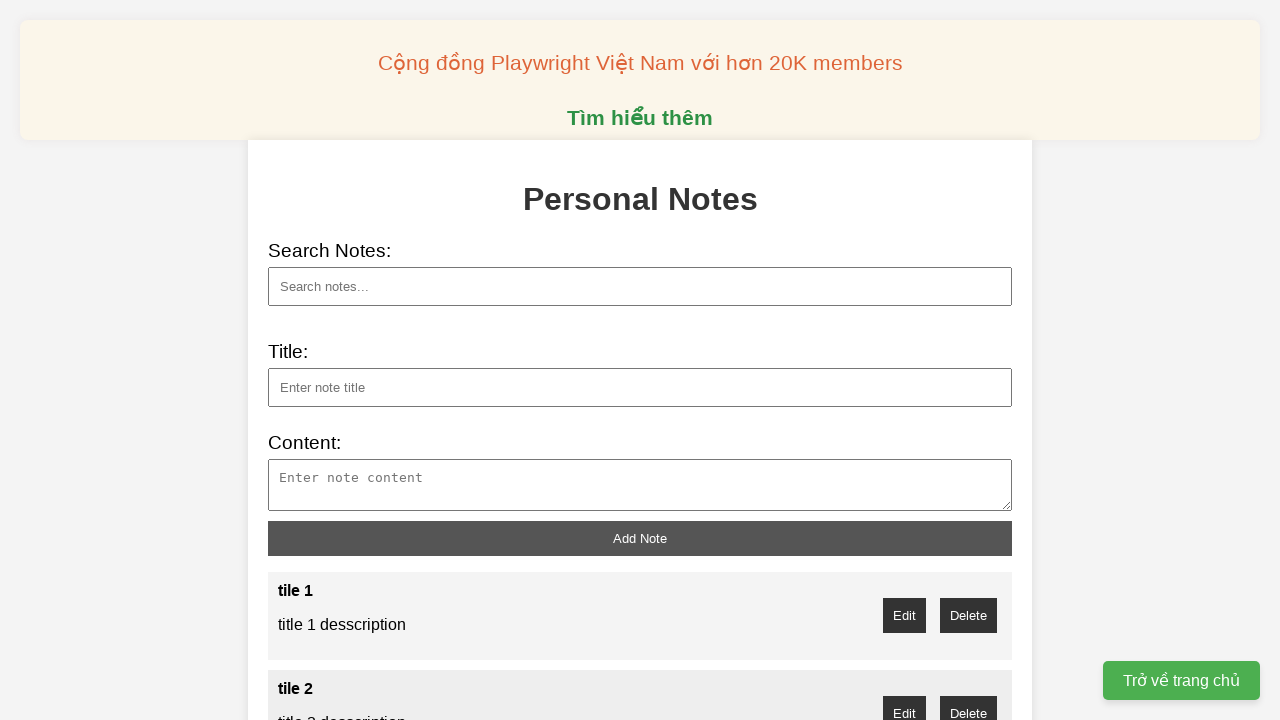

Filled note title with 'tile 7' on //input[@id='note-title']
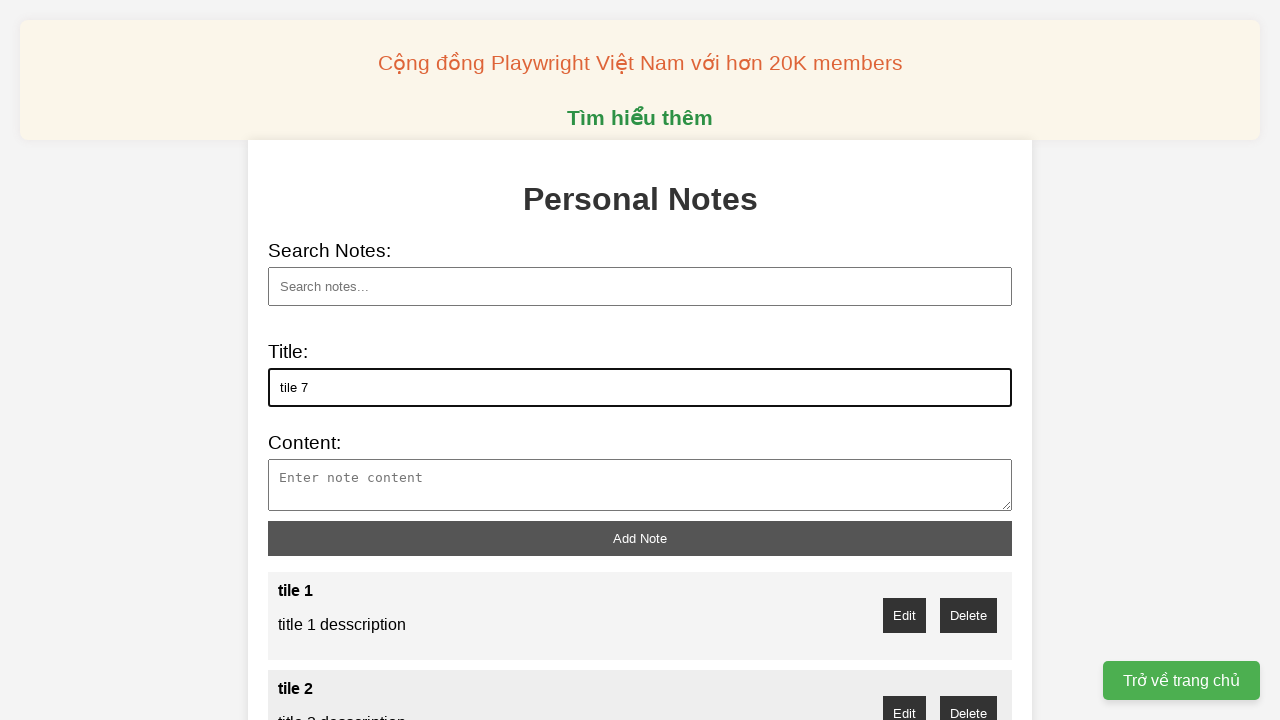

Filled note description with 'title 7 desscription' on //textarea[@id='note-content']
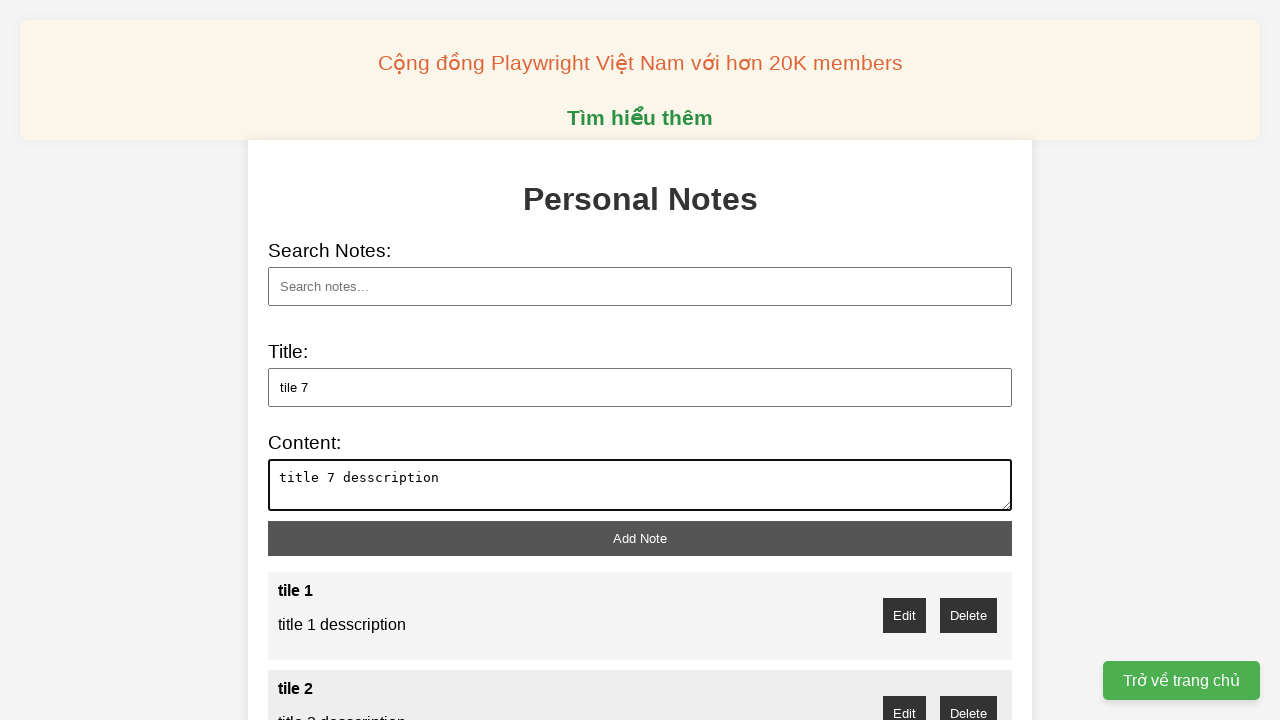

Clicked add button to create note 'tile 7' at (640, 538) on xpath=//button[@id='add-note']
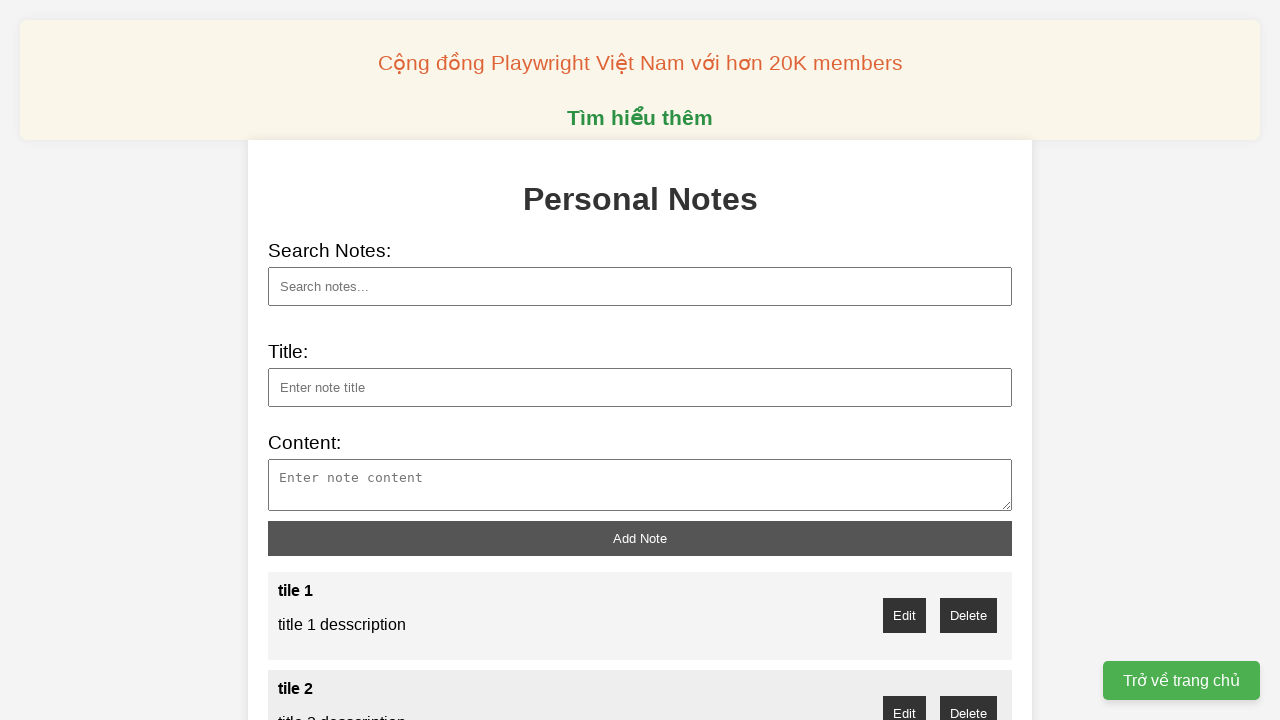

Filled note title with 'tile 8' on //input[@id='note-title']
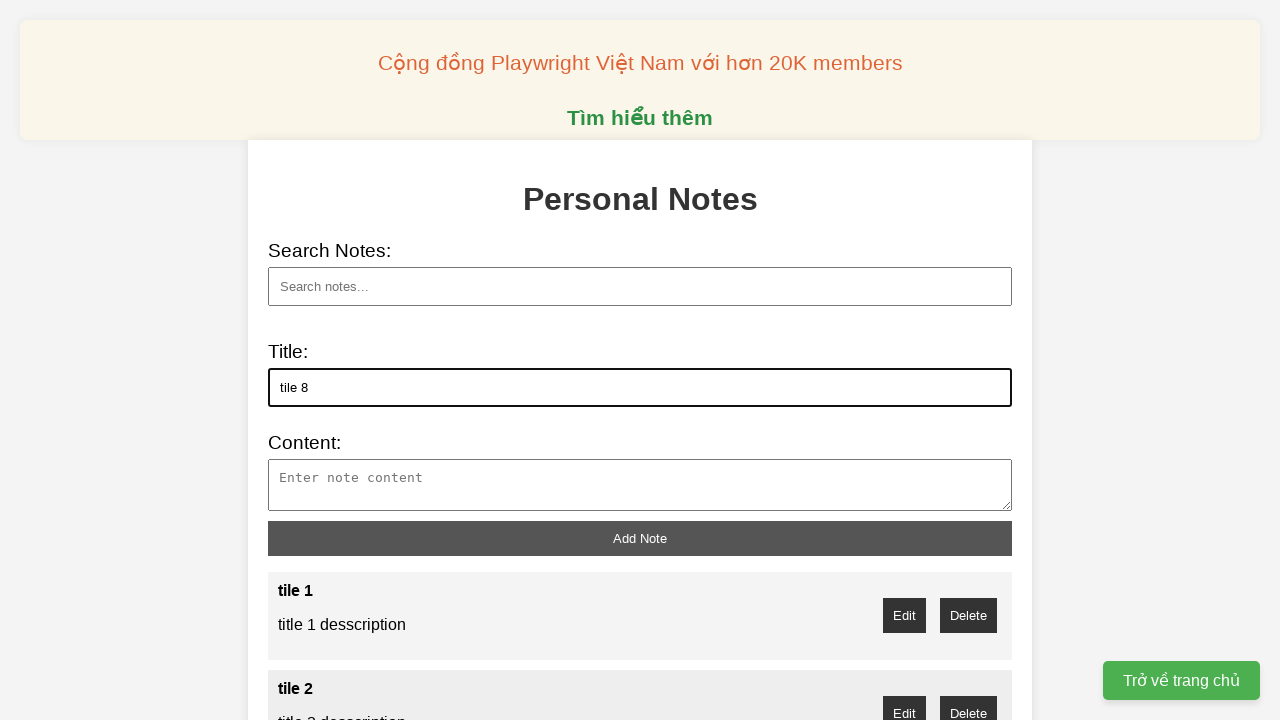

Filled note description with 'title 8 desscription' on //textarea[@id='note-content']
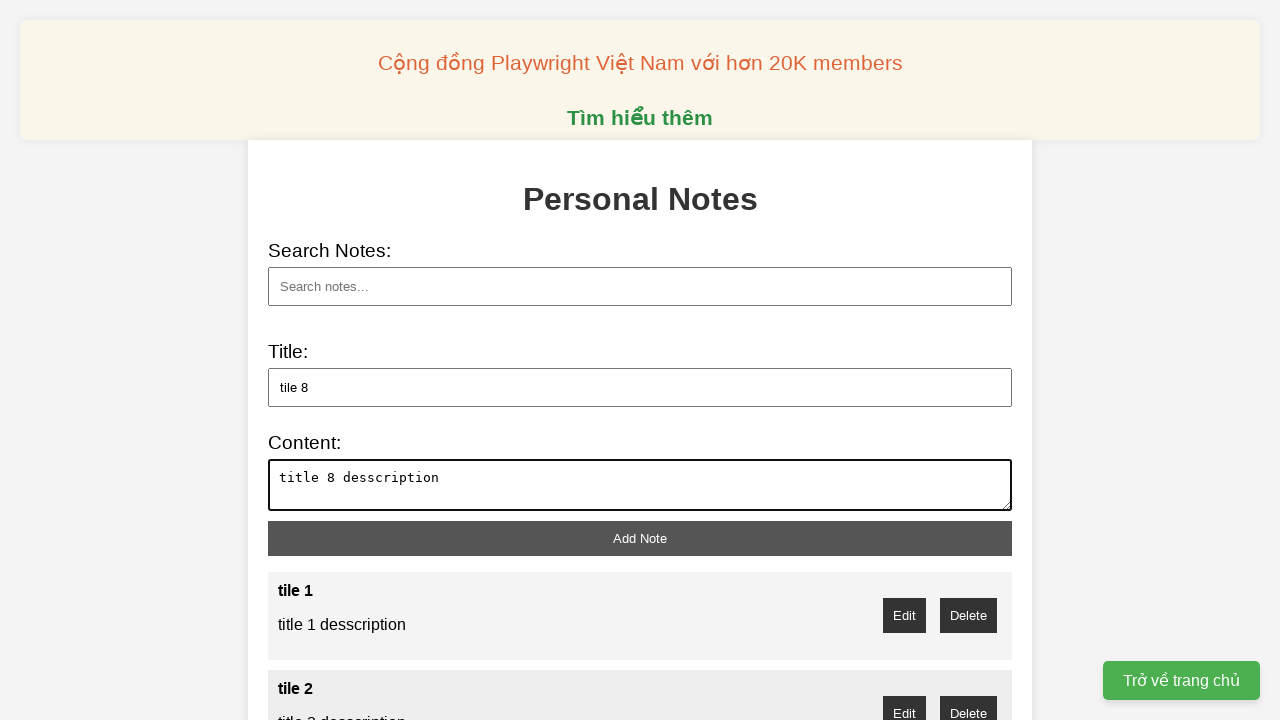

Clicked add button to create note 'tile 8' at (640, 538) on xpath=//button[@id='add-note']
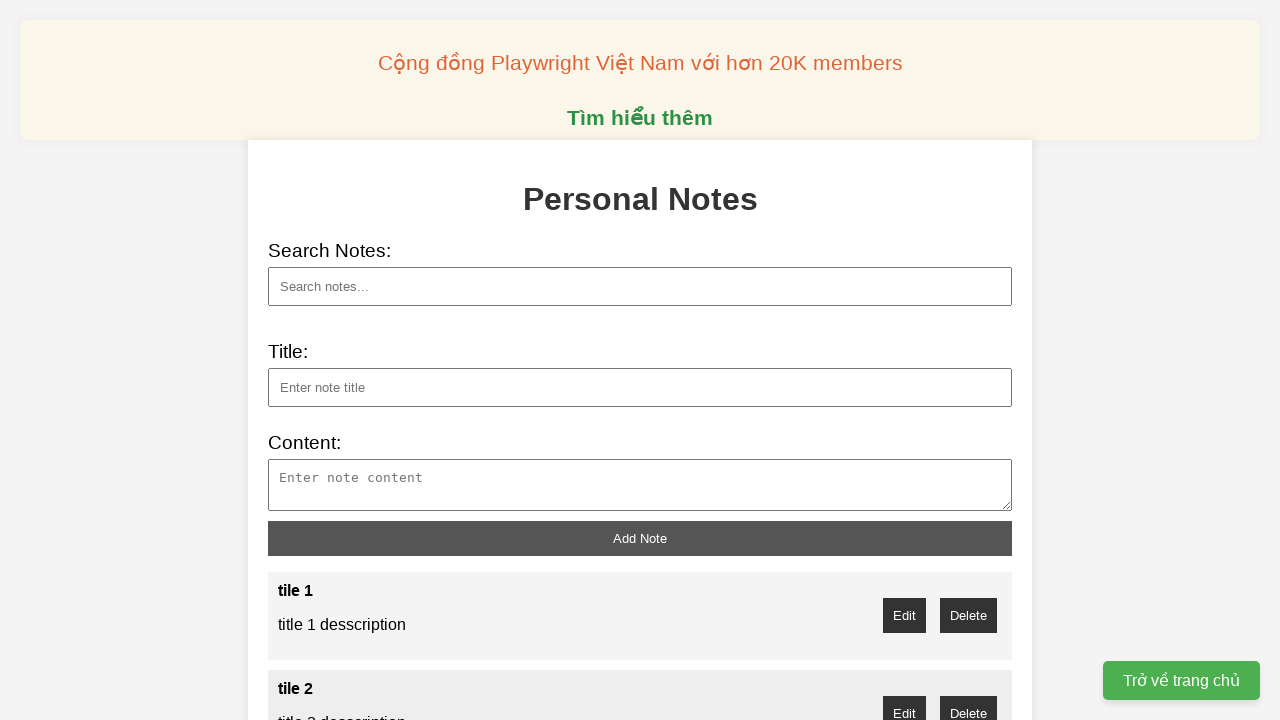

Filled note title with 'tile 9' on //input[@id='note-title']
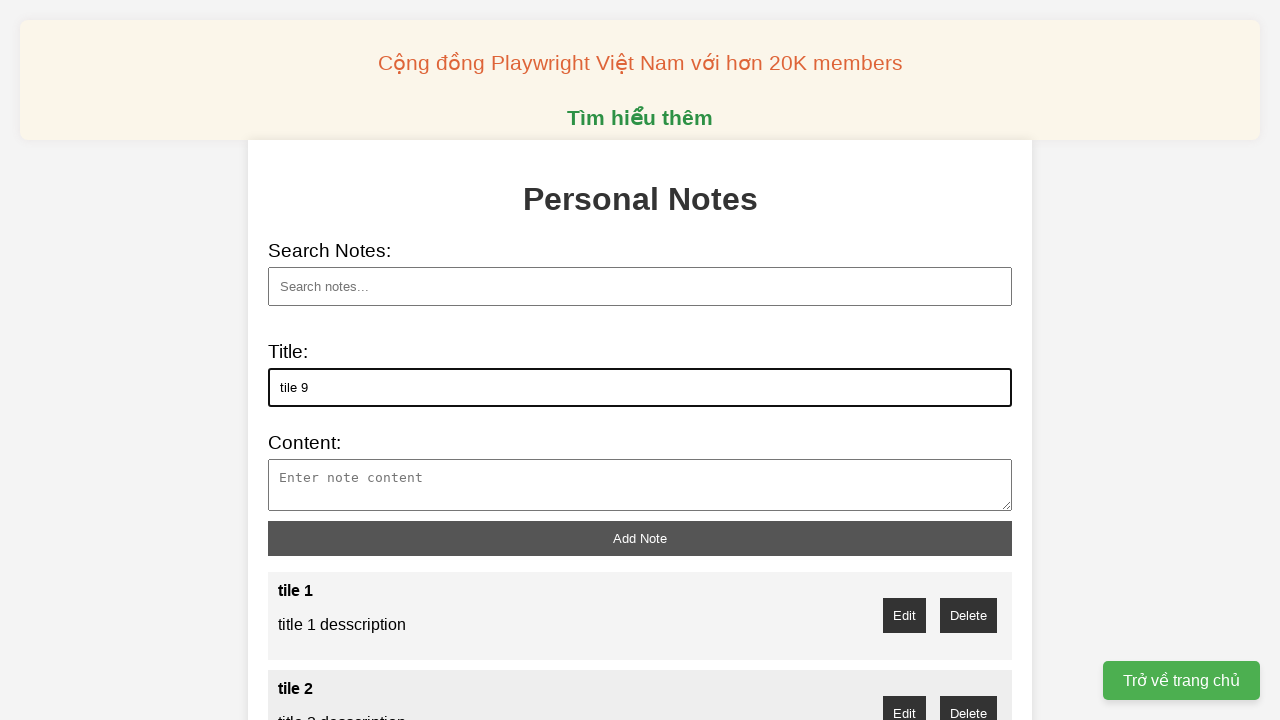

Filled note description with 'title 9 desscription' on //textarea[@id='note-content']
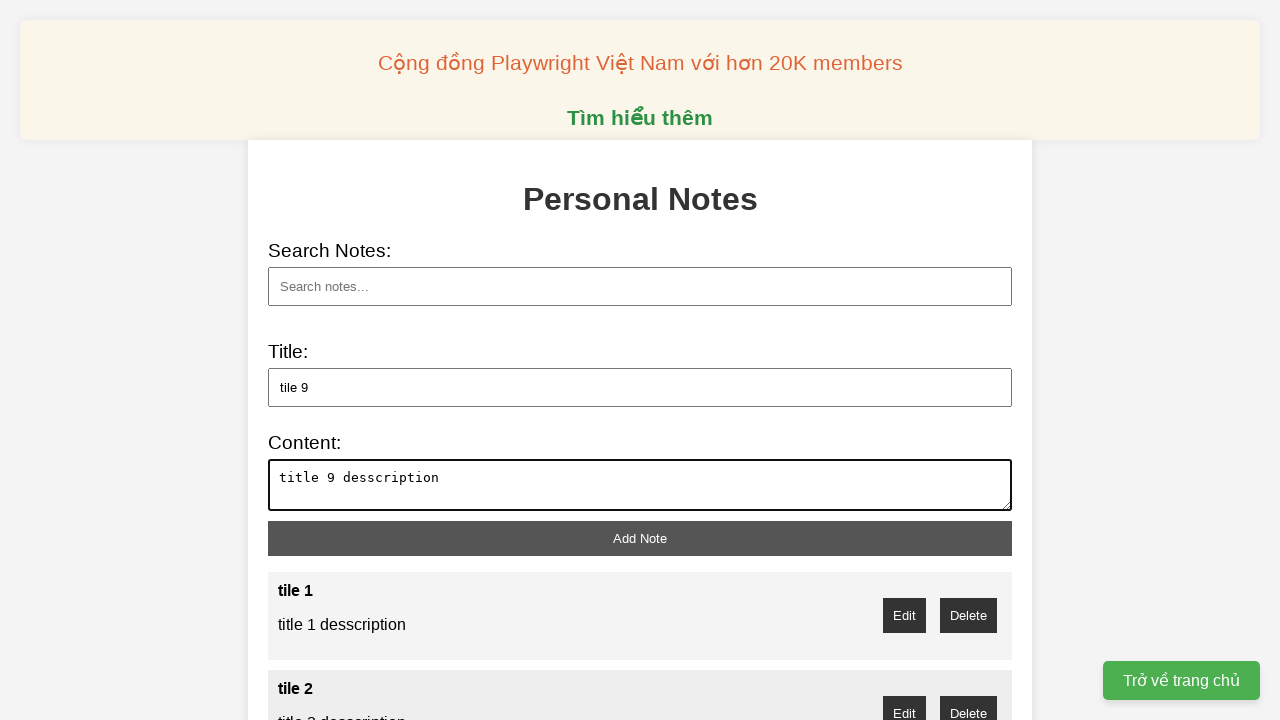

Clicked add button to create note 'tile 9' at (640, 538) on xpath=//button[@id='add-note']
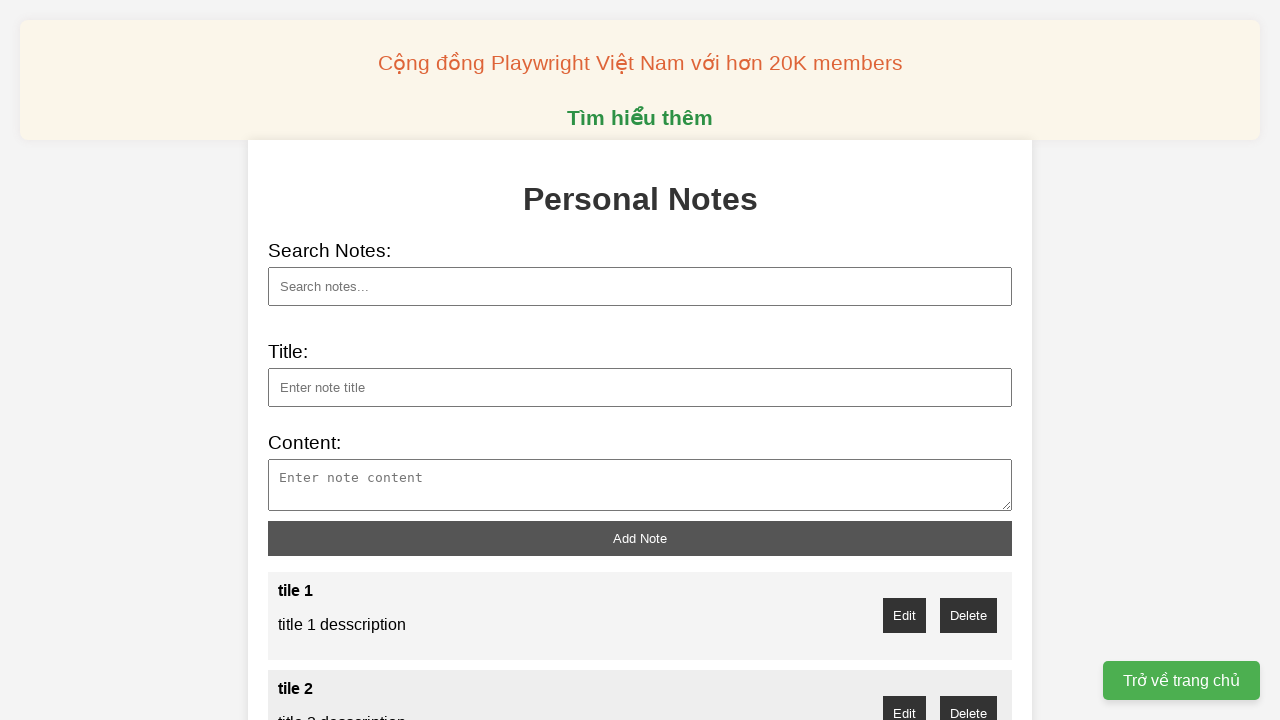

Filled note title with 'tile 10' on //input[@id='note-title']
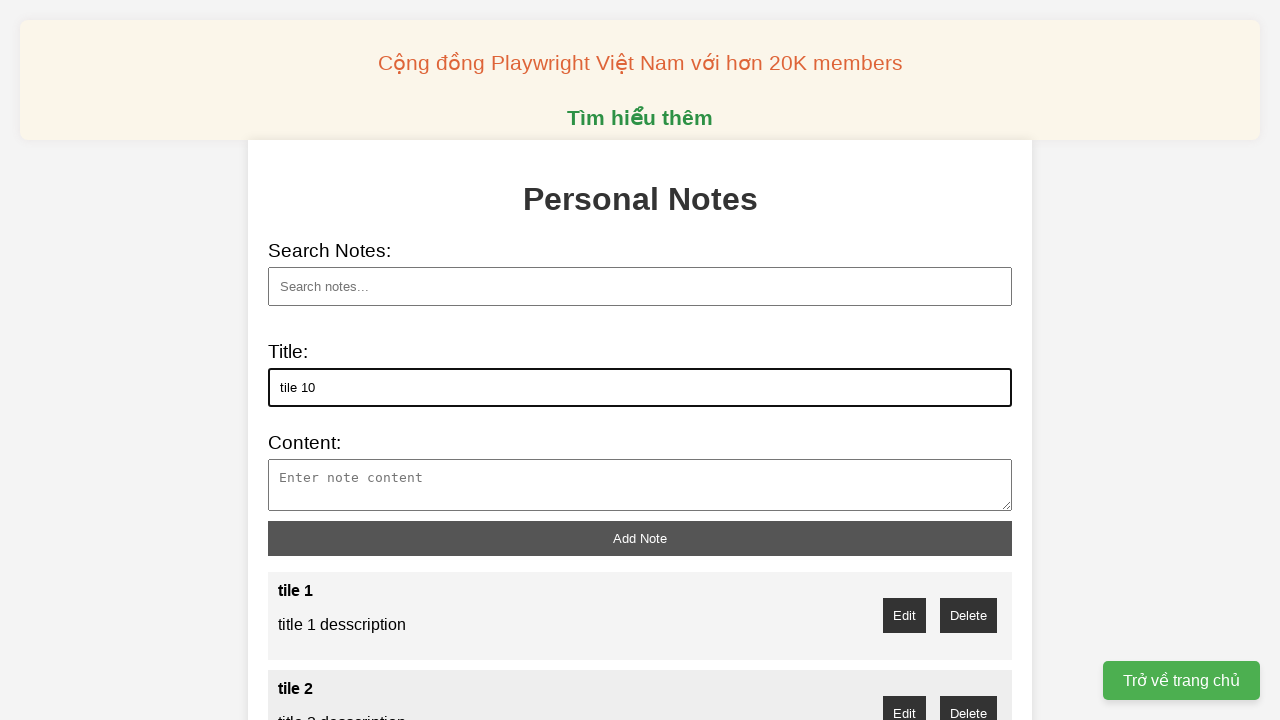

Filled note description with 'title 10 desscription' on //textarea[@id='note-content']
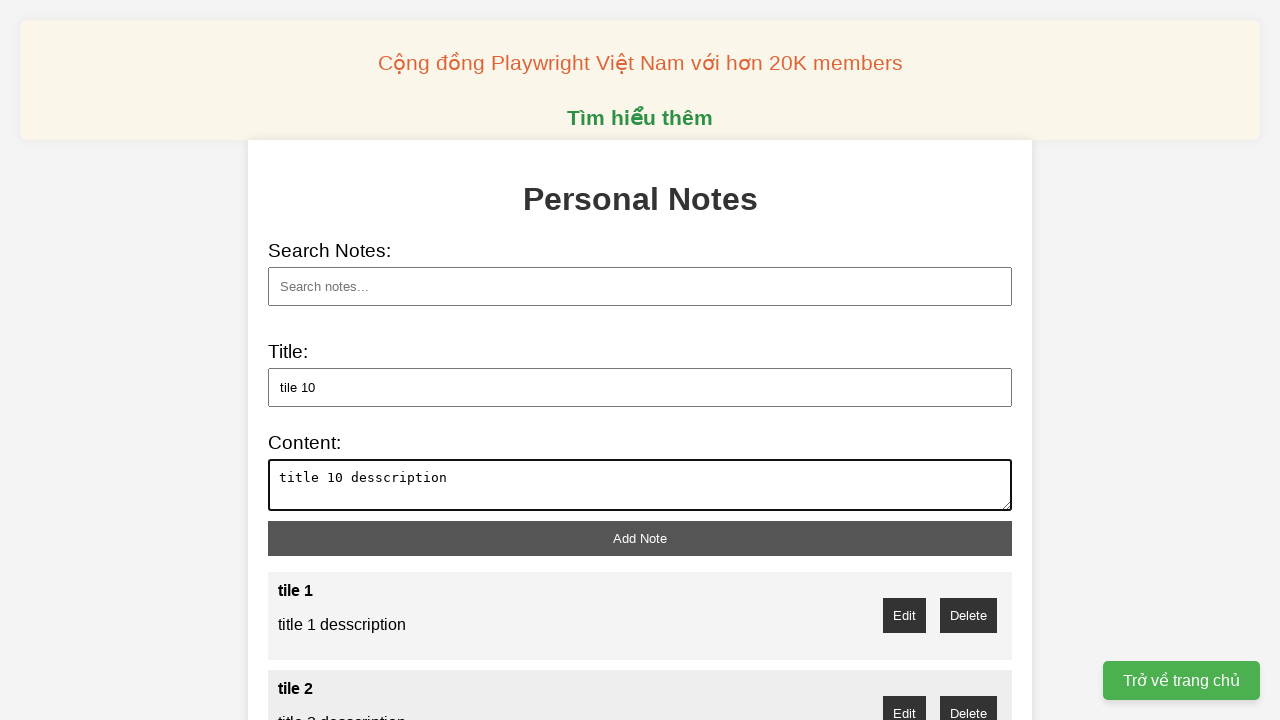

Clicked add button to create note 'tile 10' at (640, 538) on xpath=//button[@id='add-note']
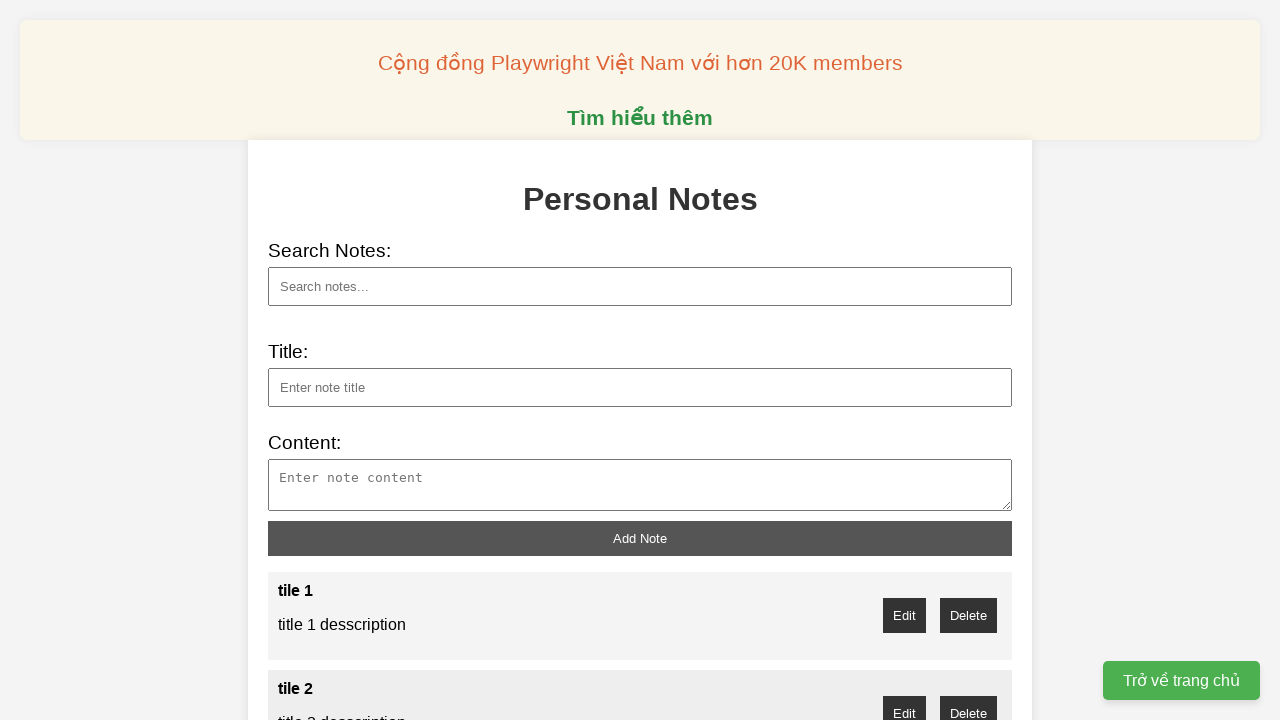

Searched for note with title 'tile 1' on //input[@id='search']
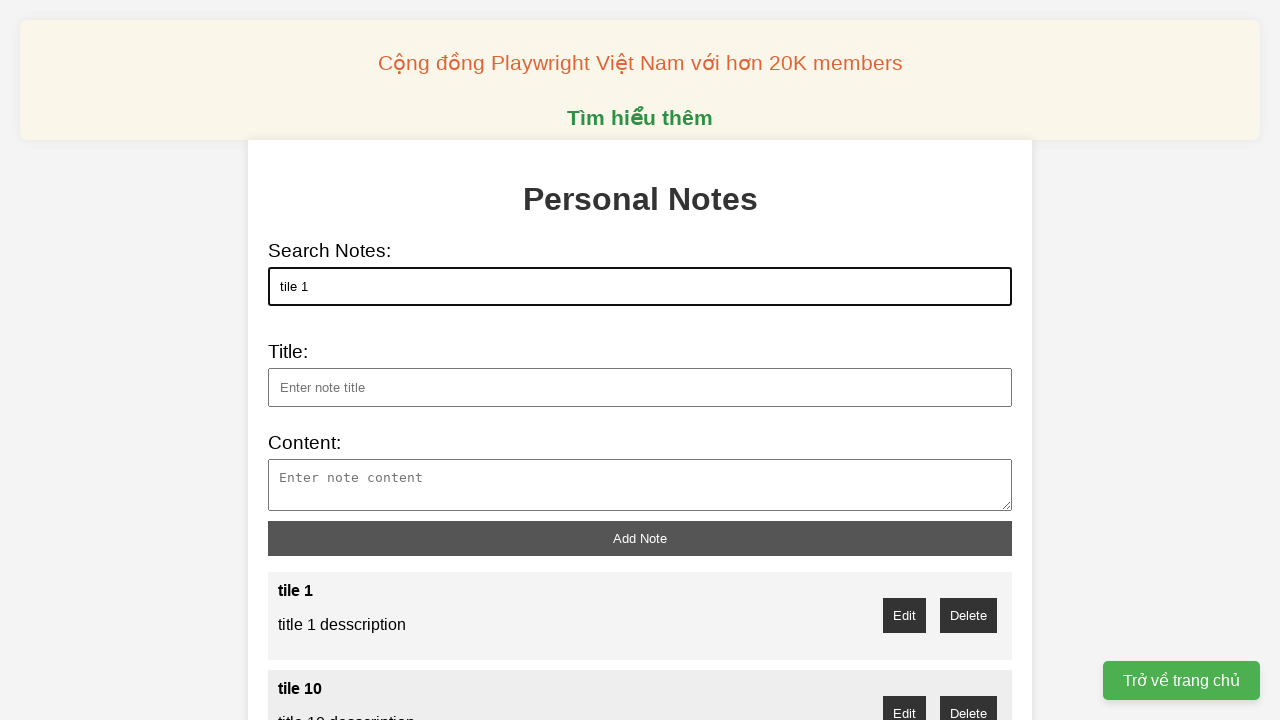

Cleared search field on //input[@id='search']
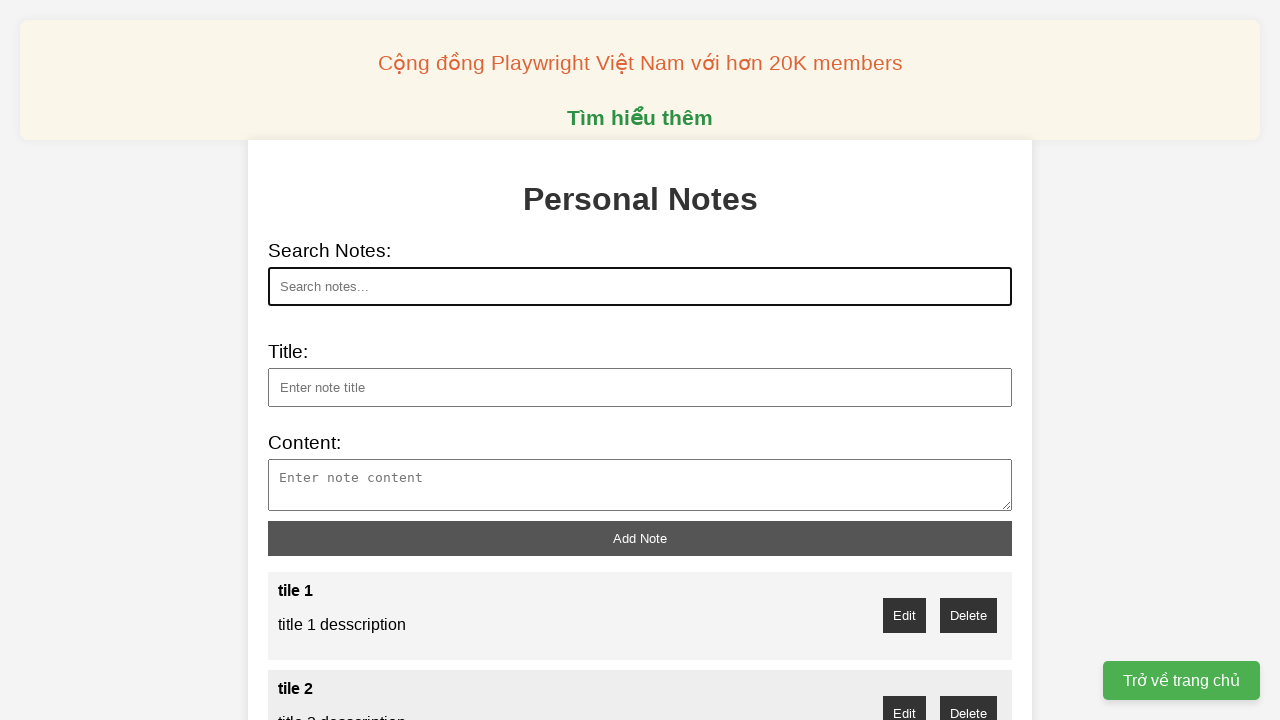

Searched for note with title 'tile 2' on //input[@id='search']
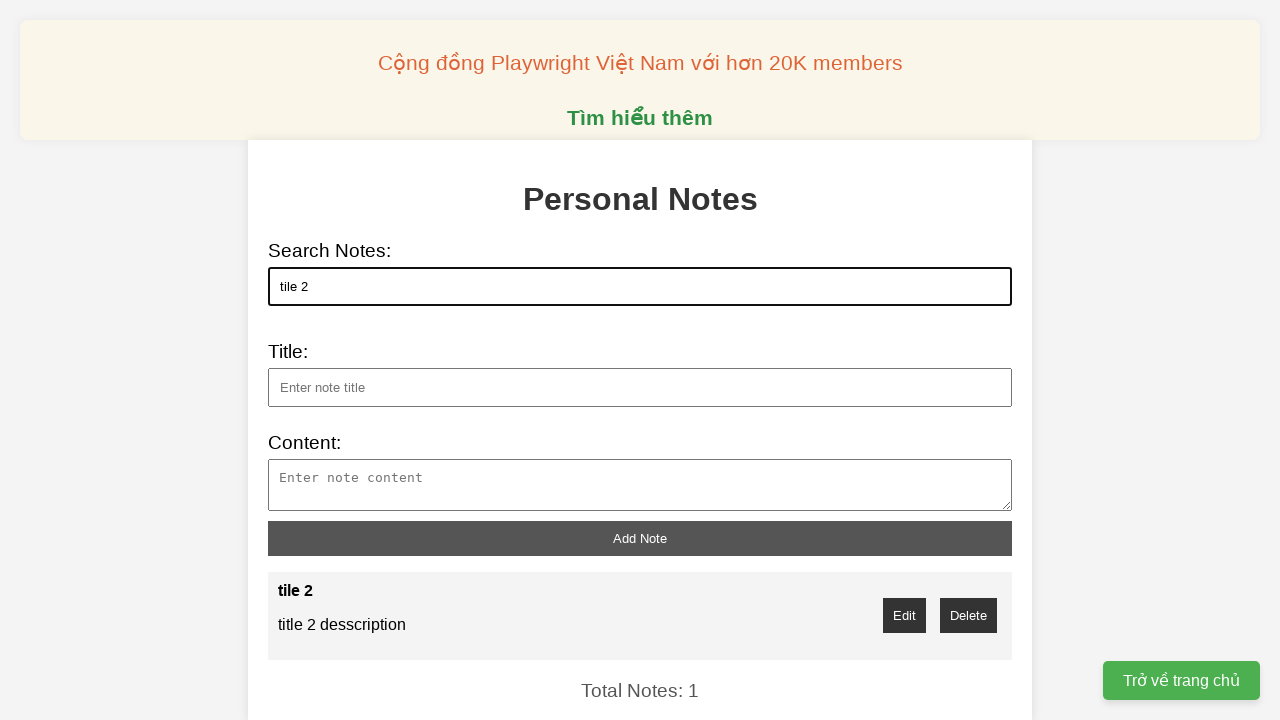

Cleared search field on //input[@id='search']
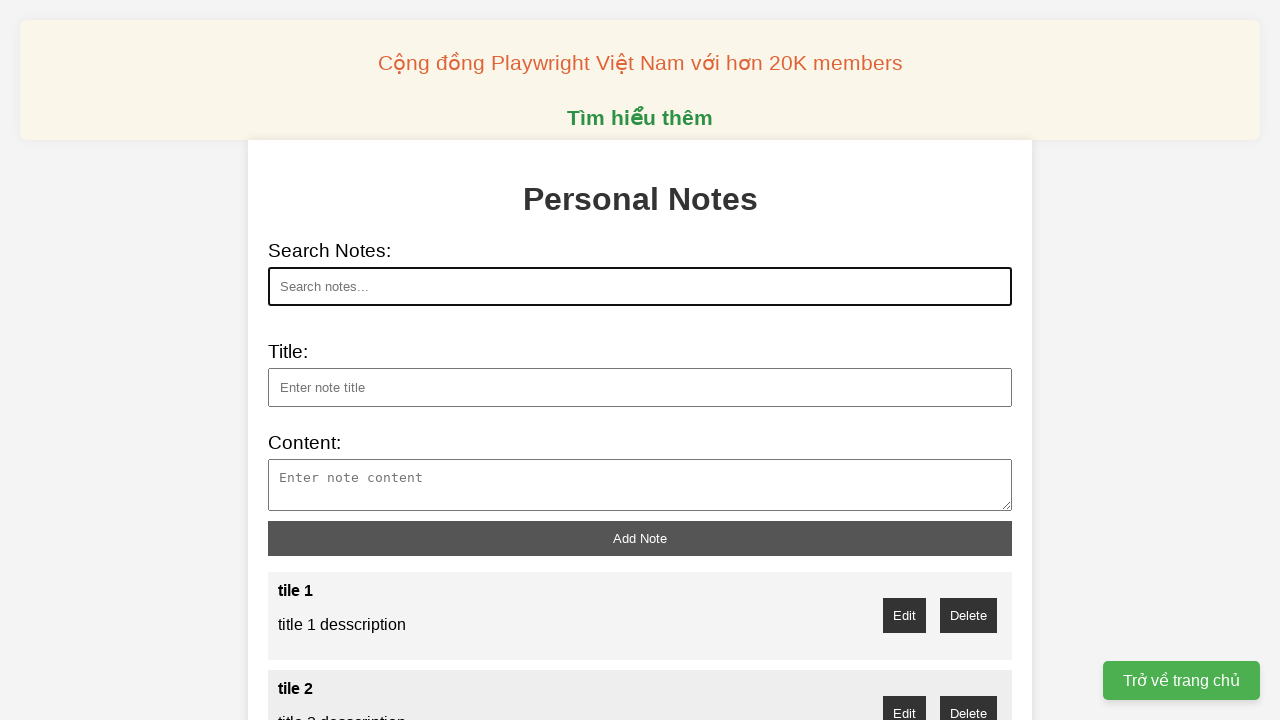

Searched for note with title 'tile 3' on //input[@id='search']
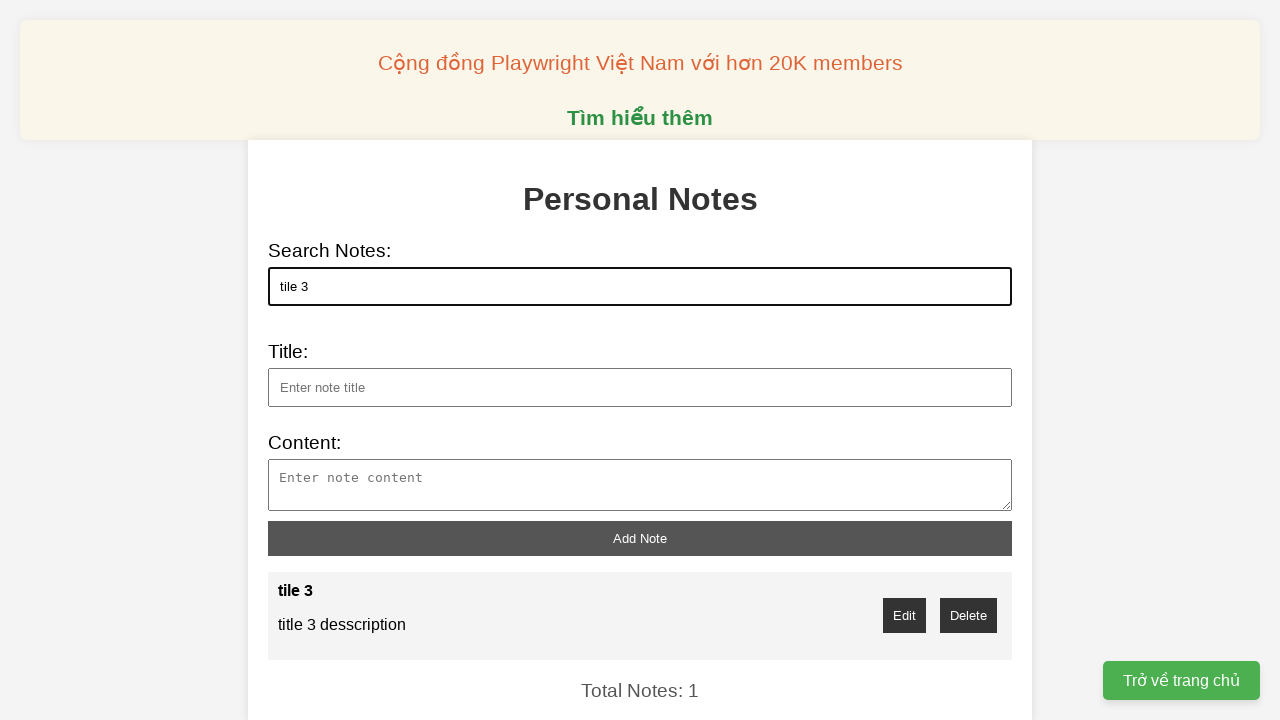

Cleared search field on //input[@id='search']
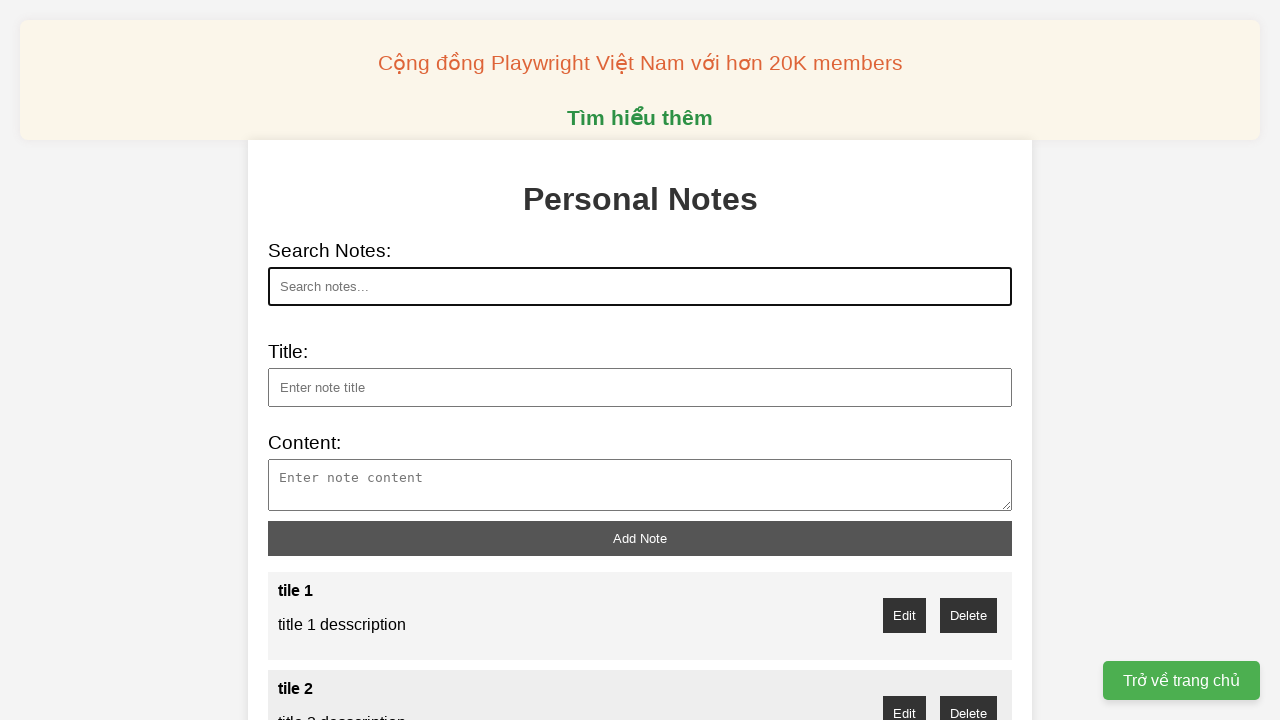

Searched for note with title 'tile 4' on //input[@id='search']
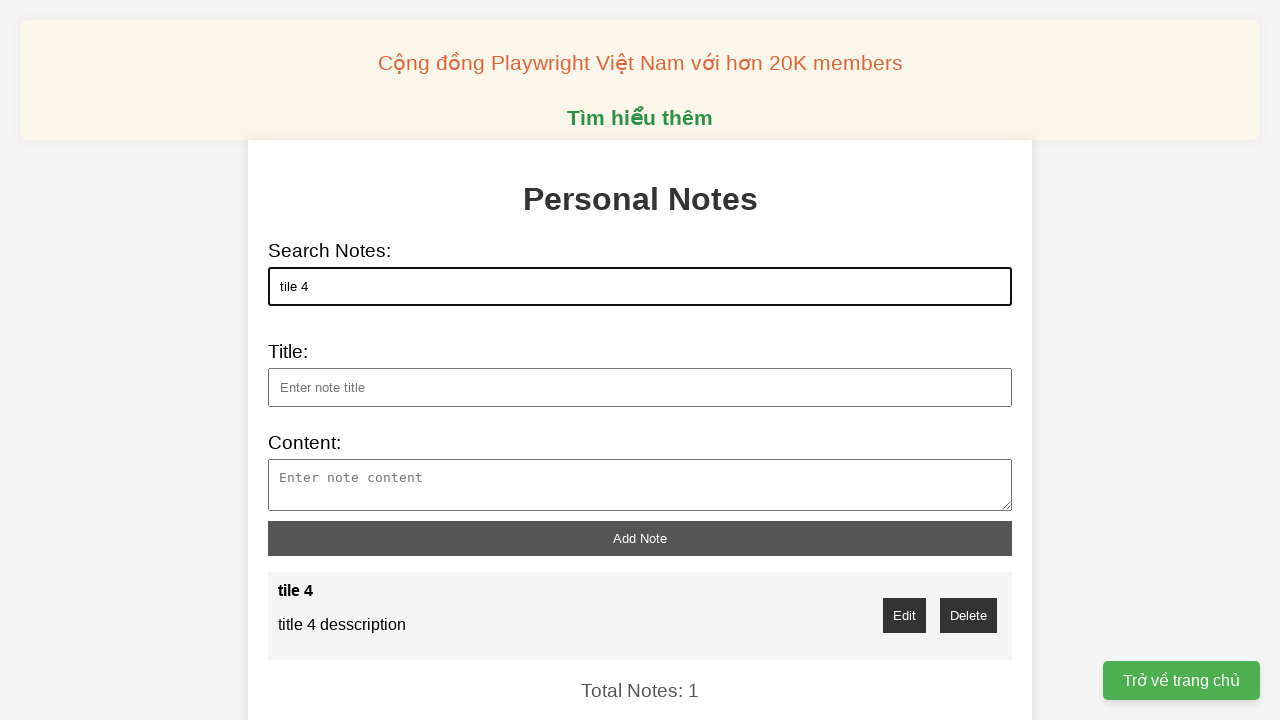

Cleared search field on //input[@id='search']
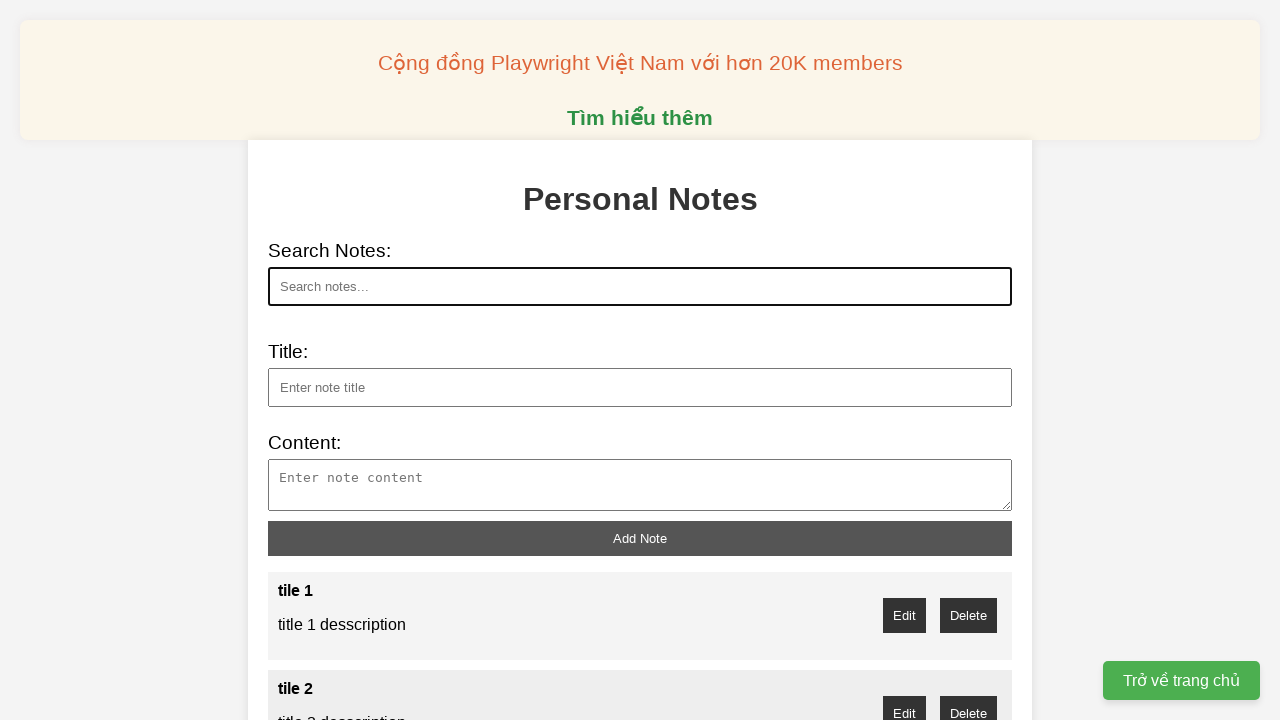

Searched for note with title 'tile 5' on //input[@id='search']
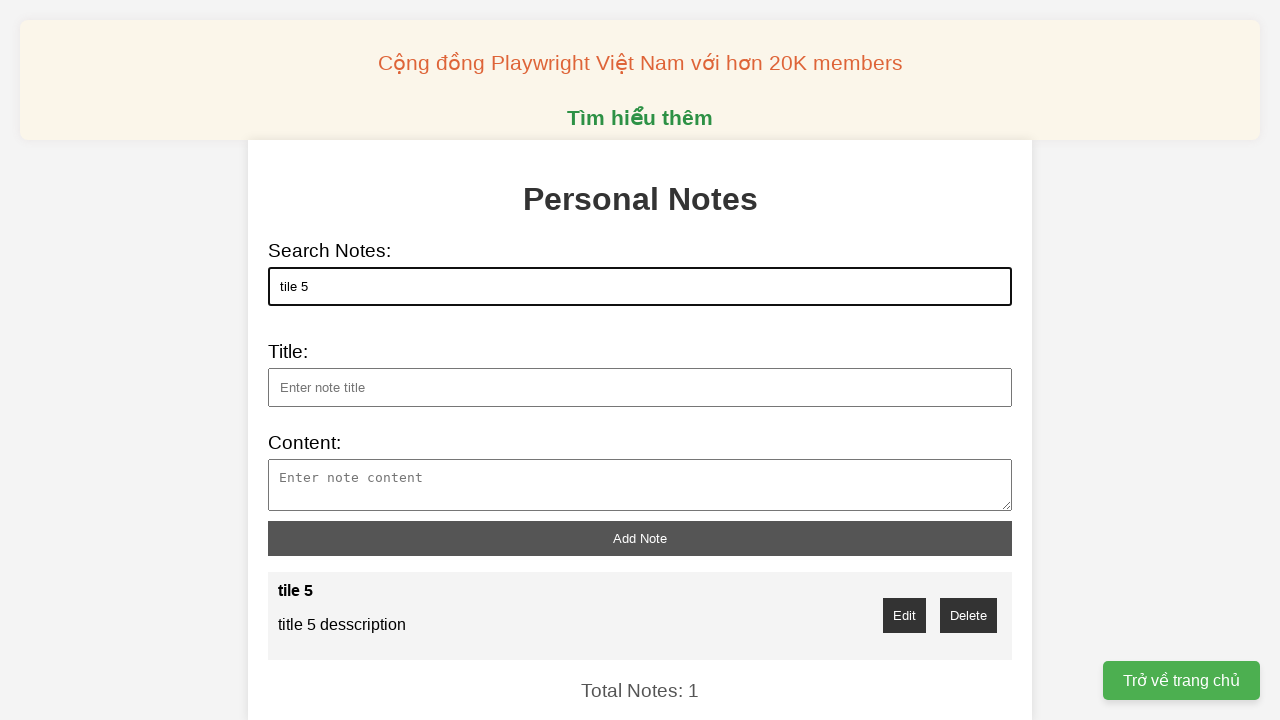

Cleared search field on //input[@id='search']
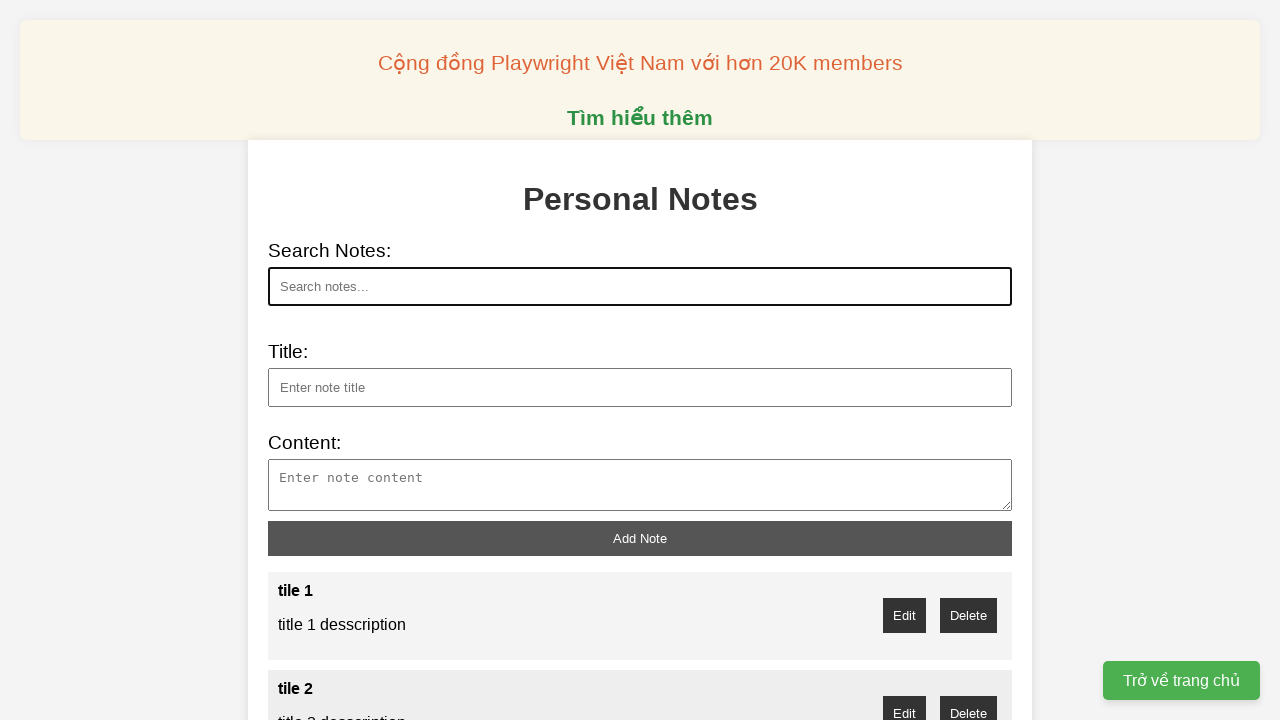

Searched for note with title 'tile 6' on //input[@id='search']
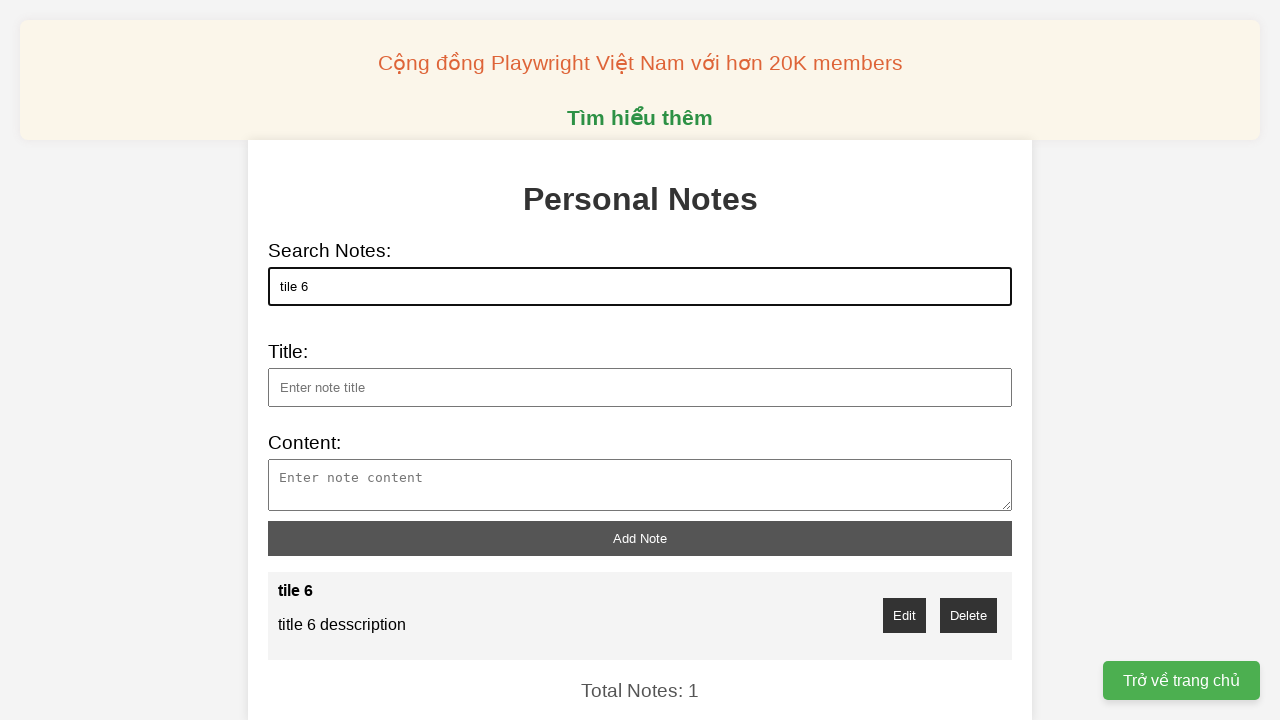

Cleared search field on //input[@id='search']
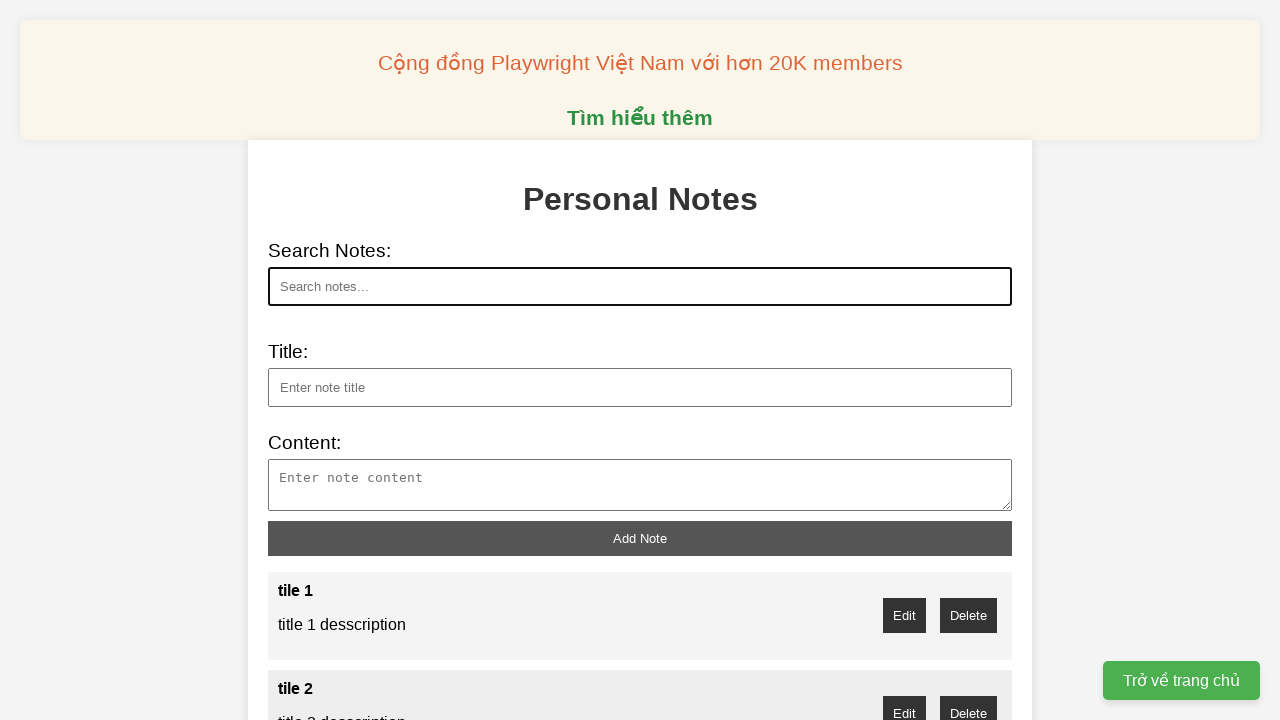

Searched for note with title 'tile 7' on //input[@id='search']
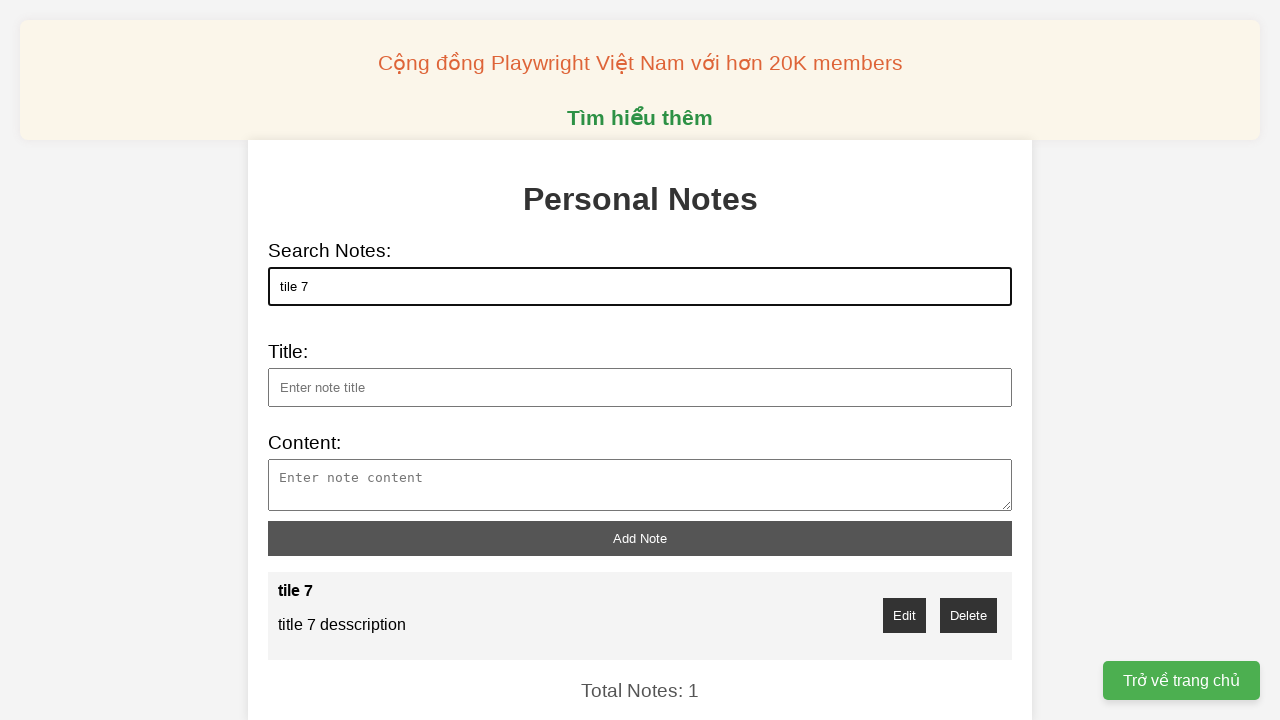

Cleared search field on //input[@id='search']
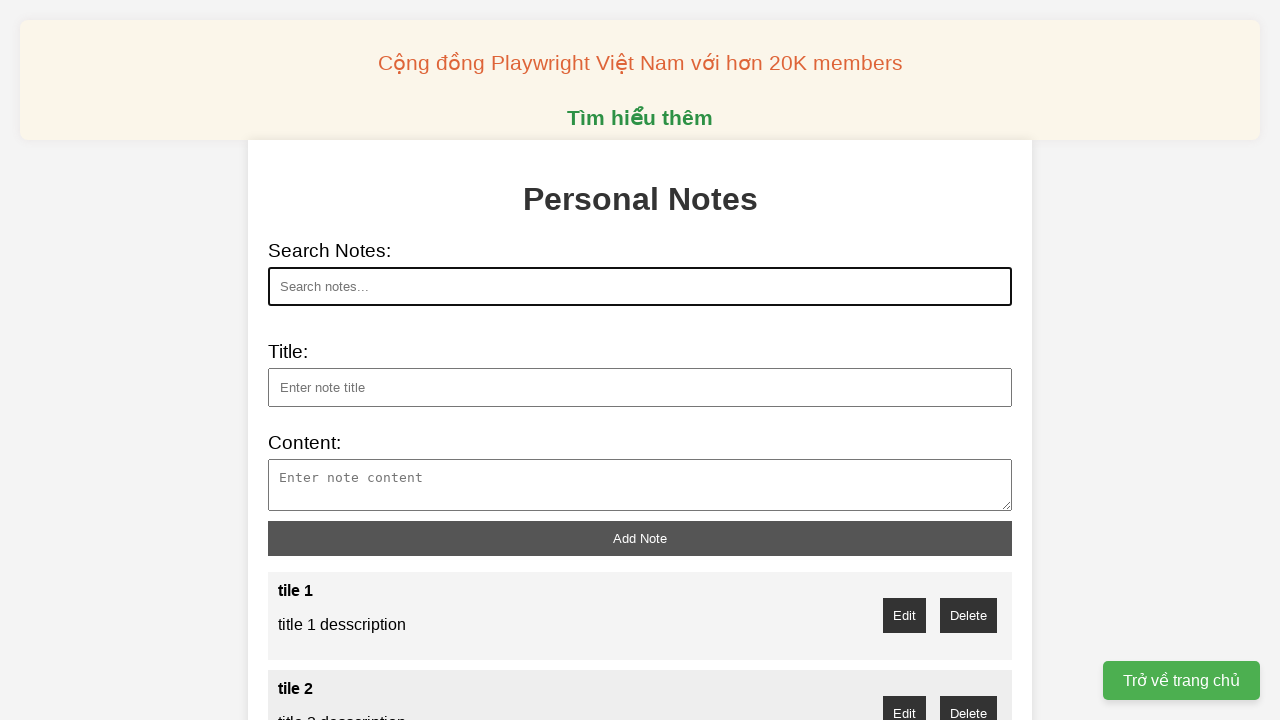

Searched for note with title 'tile 8' on //input[@id='search']
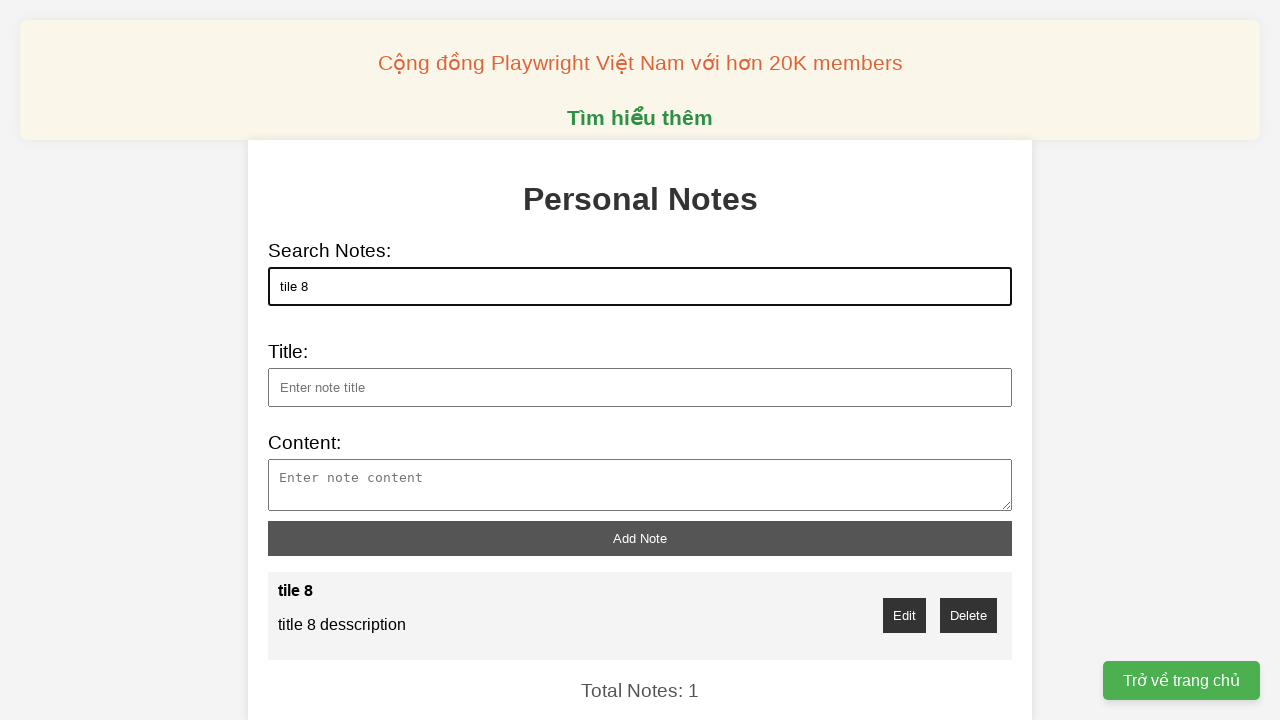

Cleared search field on //input[@id='search']
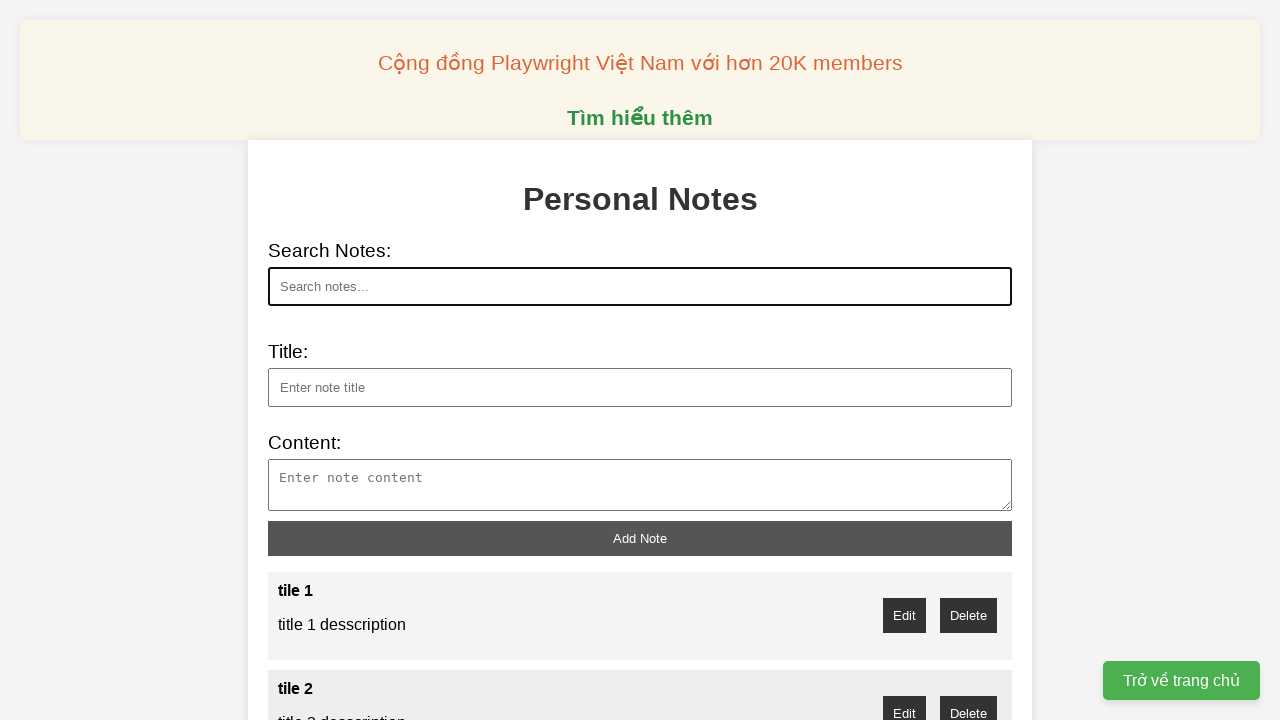

Searched for note with title 'tile 9' on //input[@id='search']
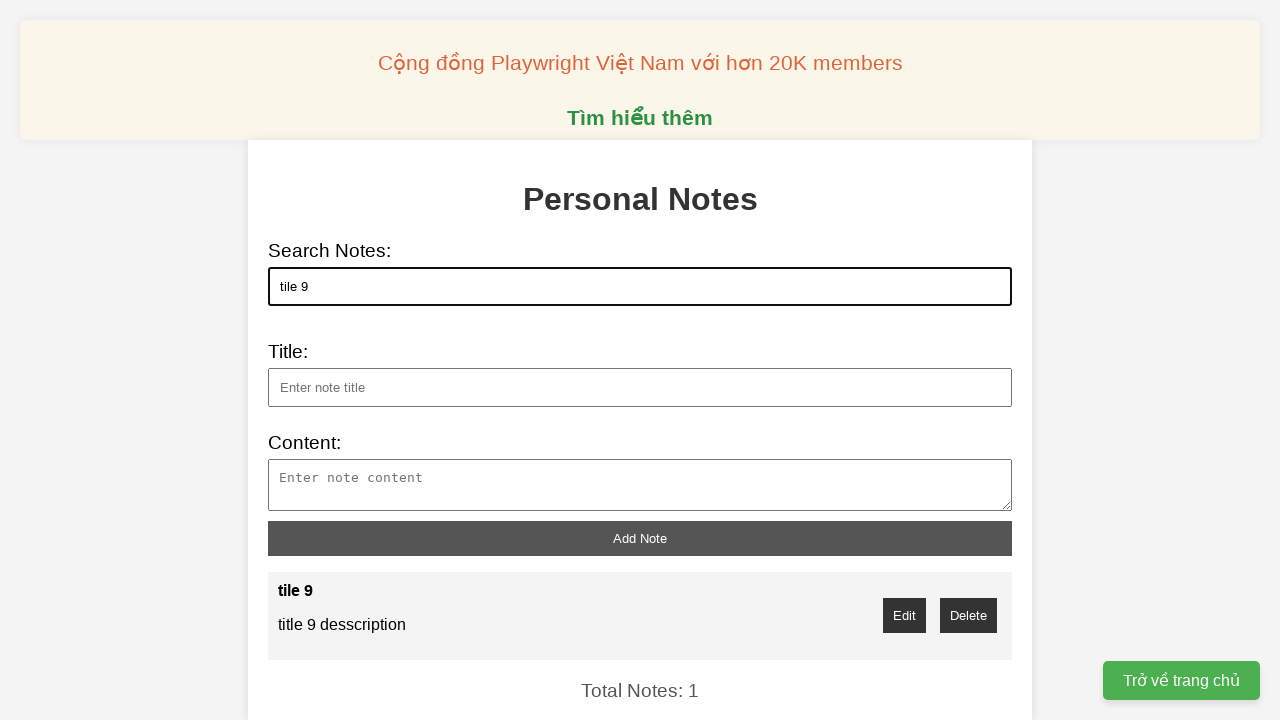

Cleared search field on //input[@id='search']
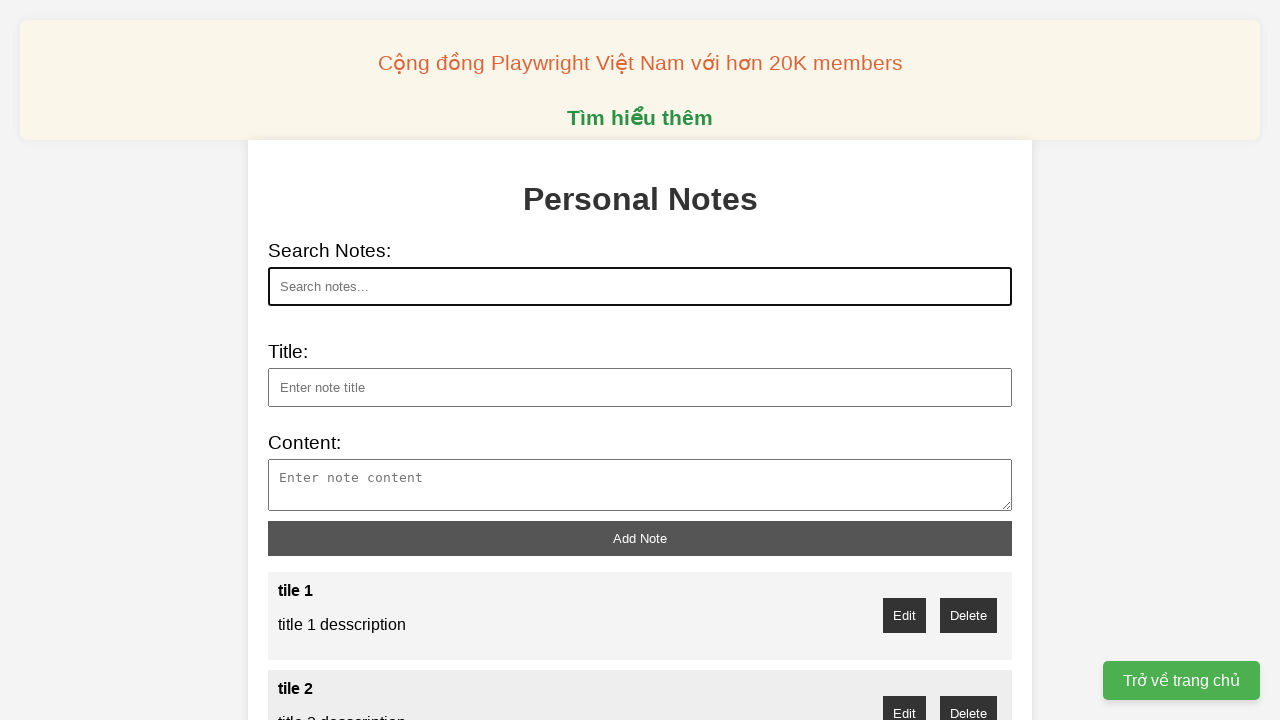

Searched for note with title 'tile 10' on //input[@id='search']
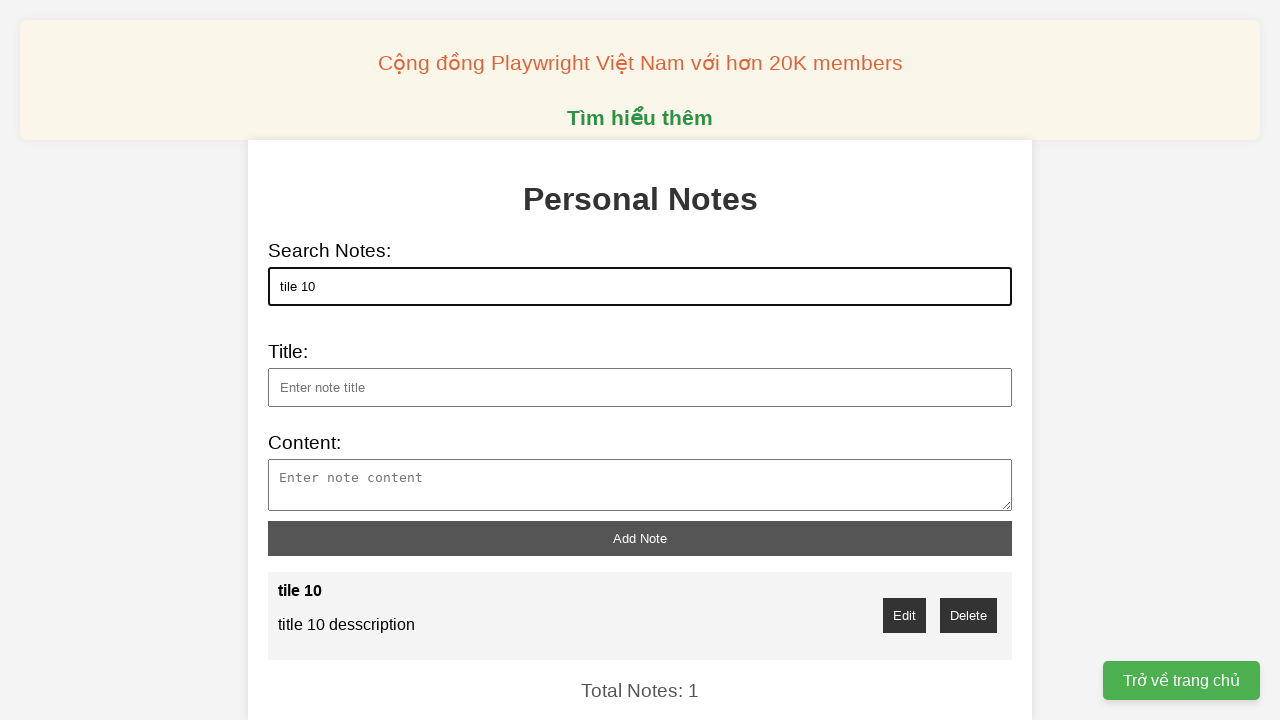

Cleared search field on //input[@id='search']
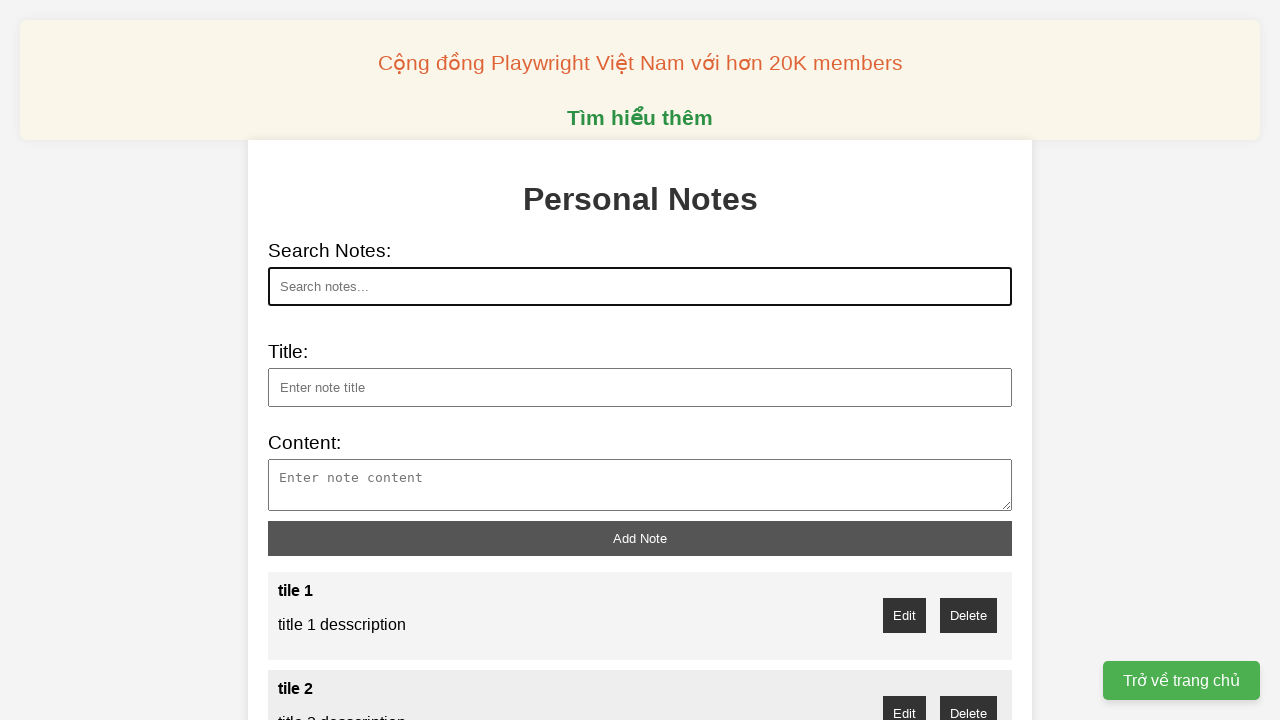

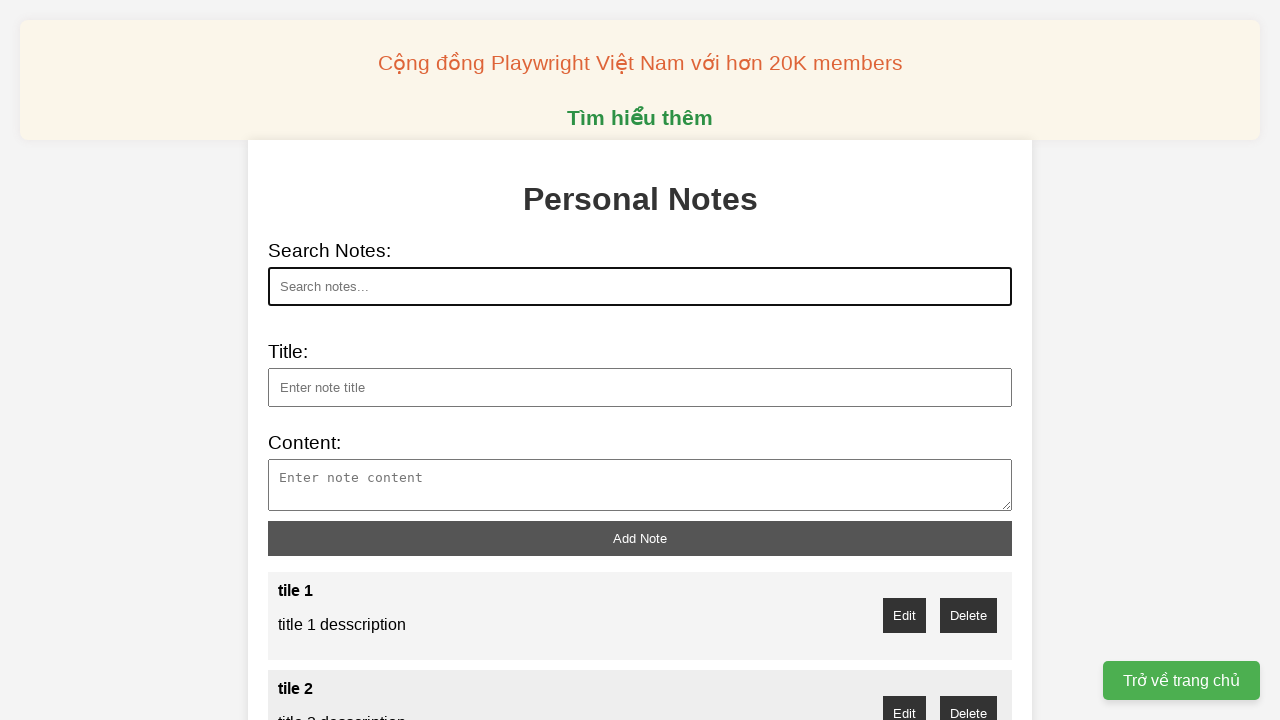